Navigates through multiple pages of a quotes website, verifying that quote elements are properly loaded on each page using JavaScript rendering.

Starting URL: http://quotes.toscrape.com/js/page/1/

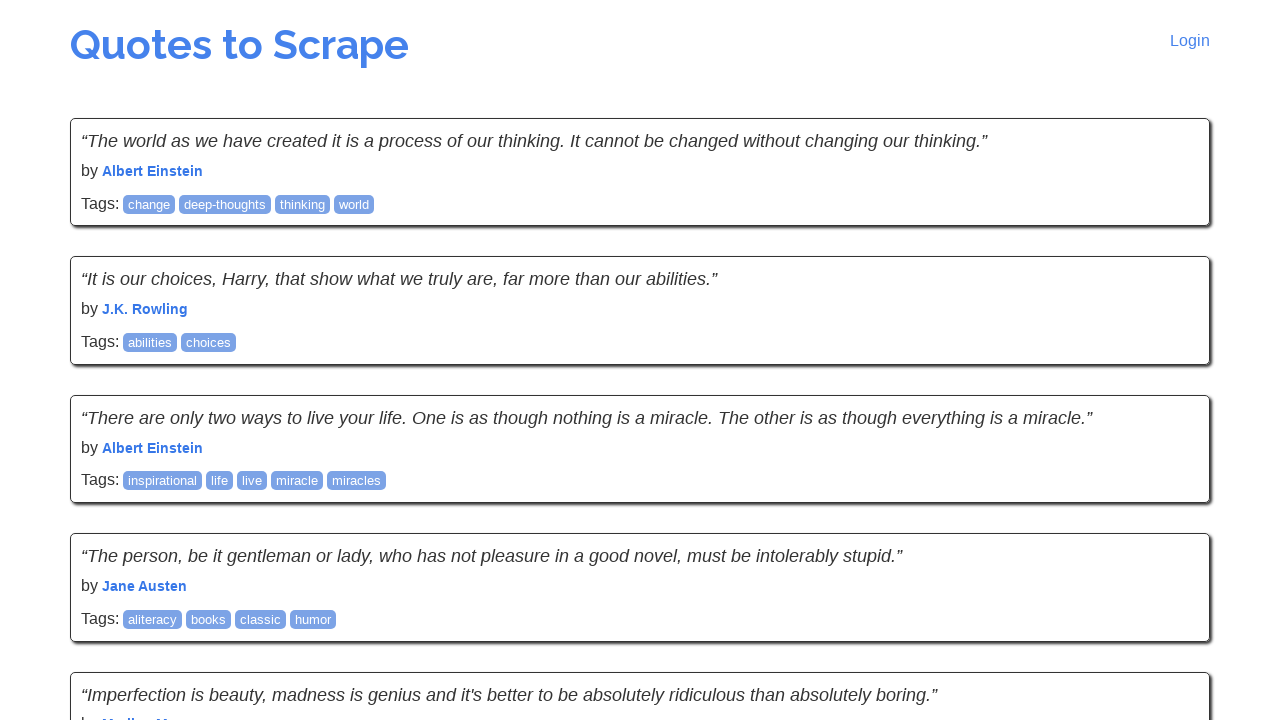

Waited for quote elements to load on first page
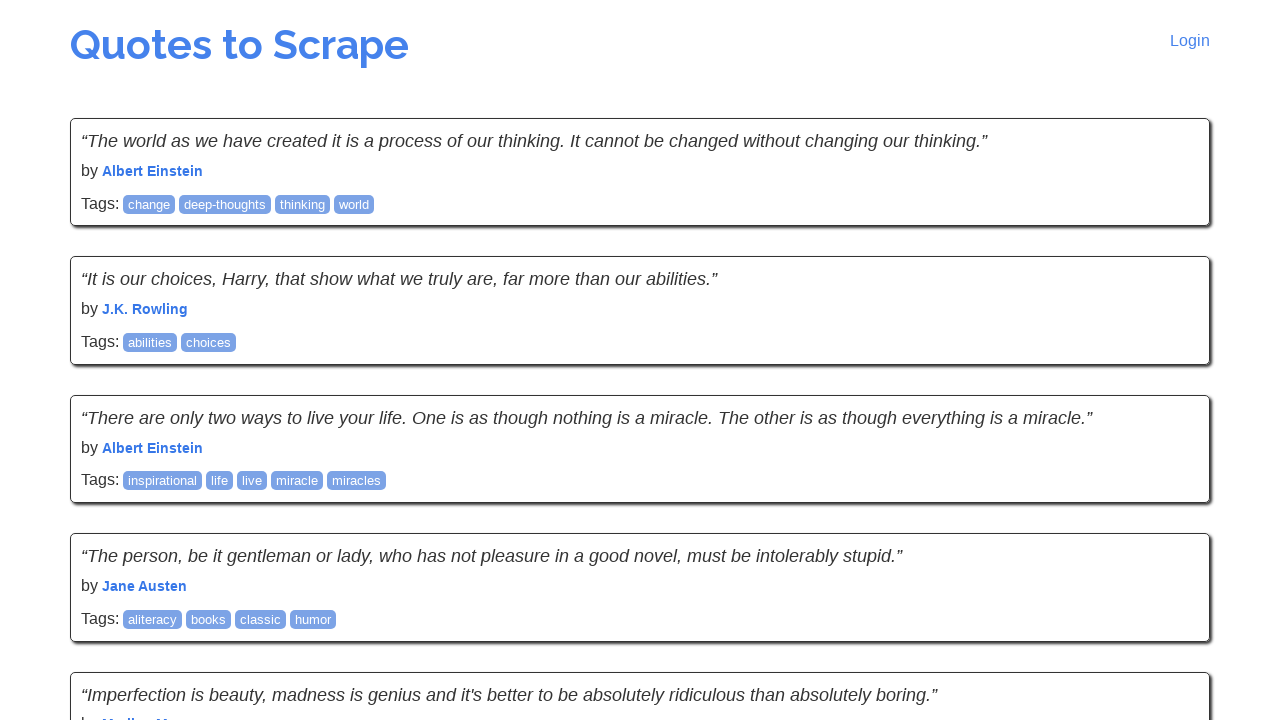

Verified quote text elements are present
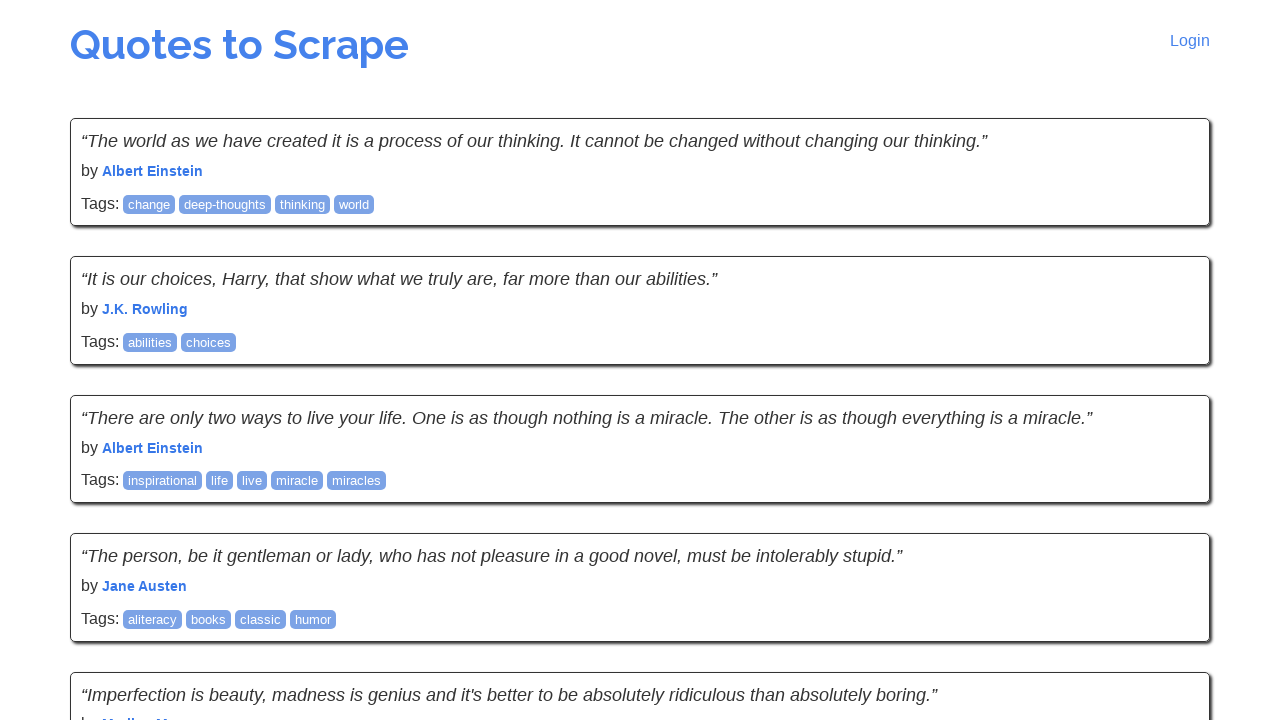

Verified quote author elements are present
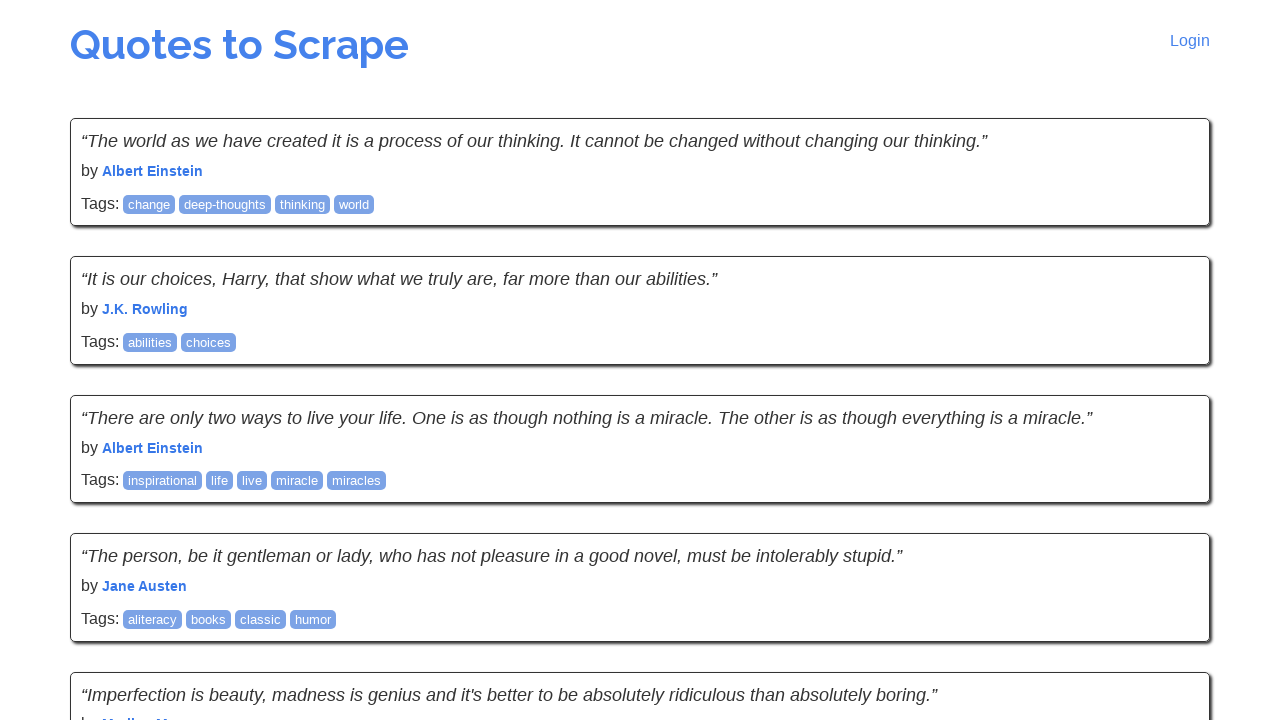

Navigated to page 2 of quotes website
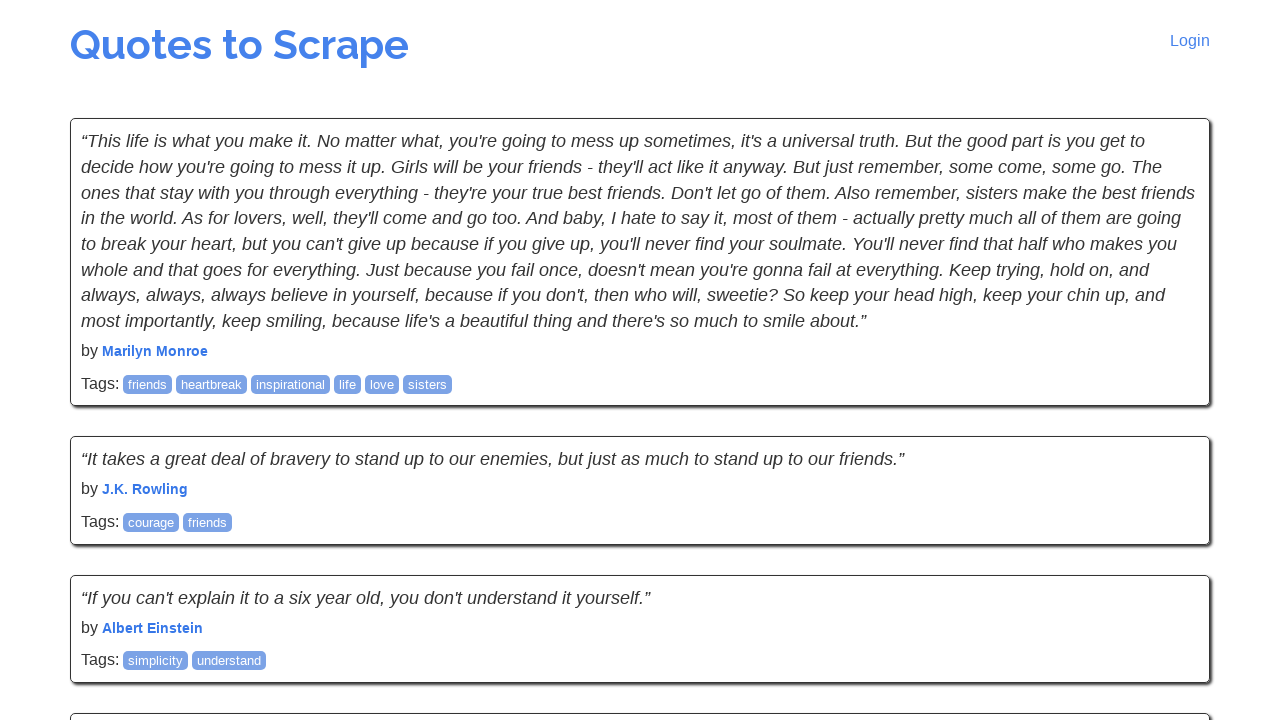

Waited for quote elements to load on page 2
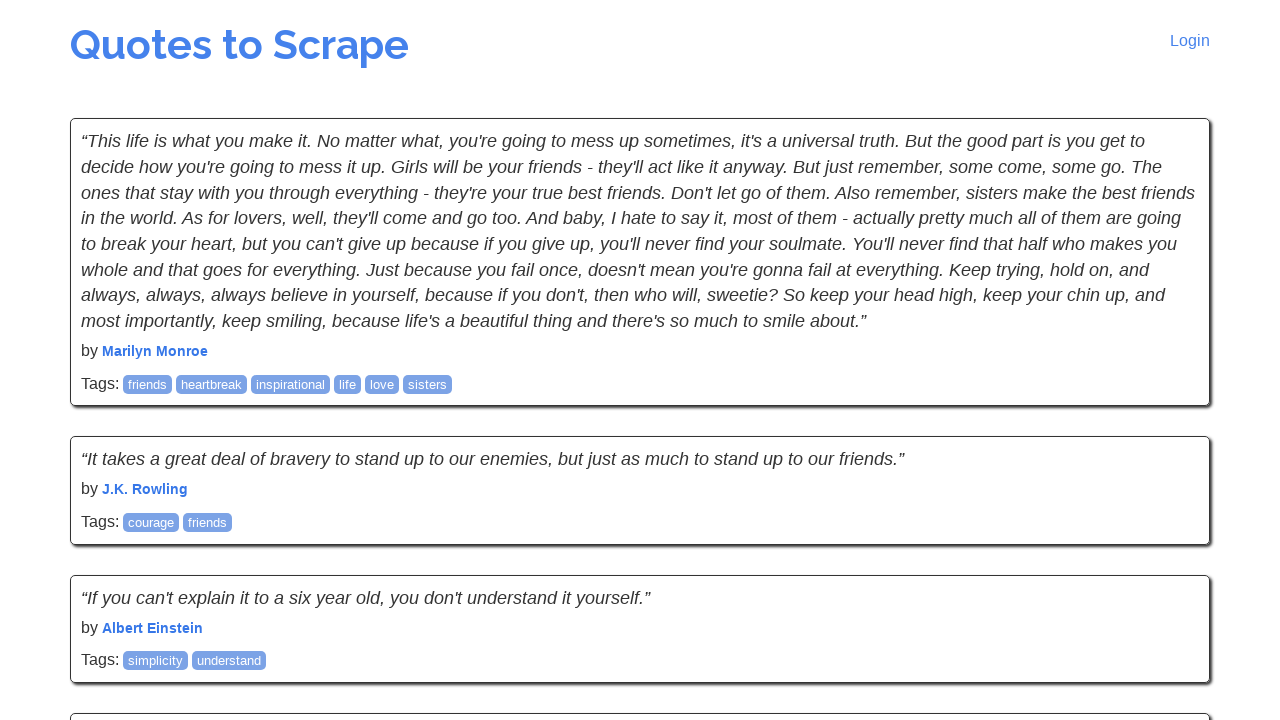

Verified quote text elements on page 2
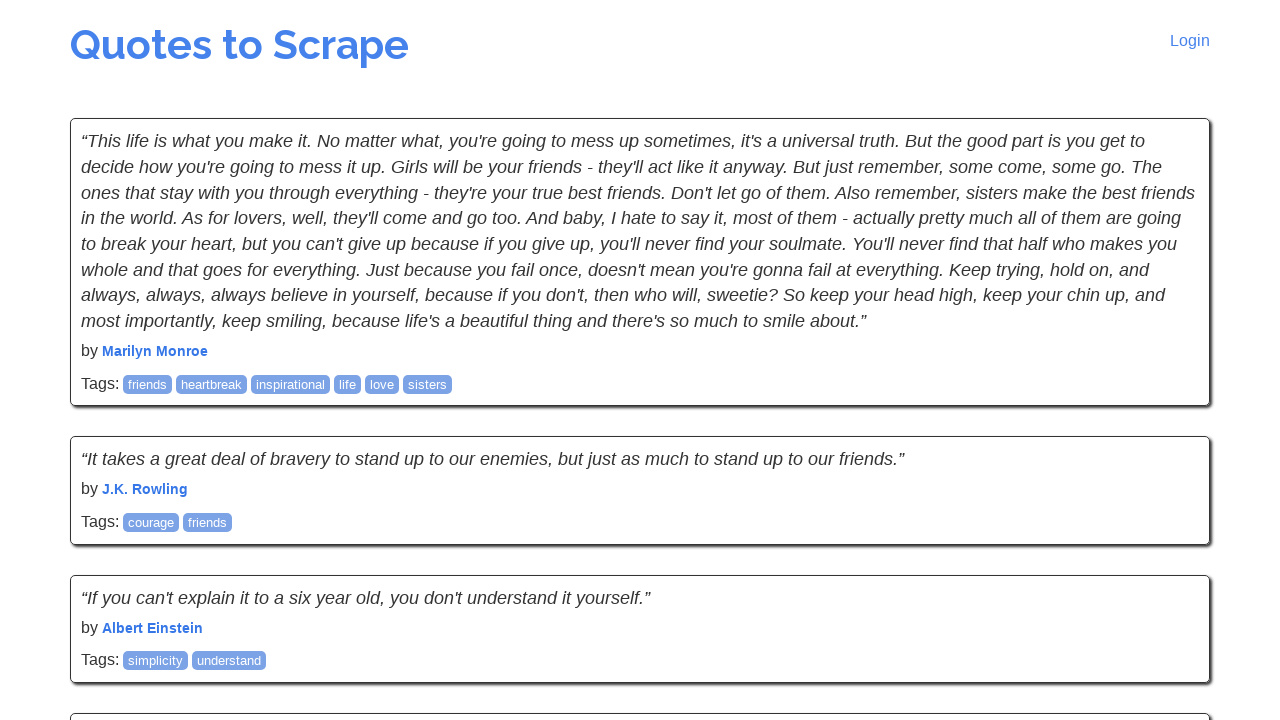

Verified quote author elements on page 2
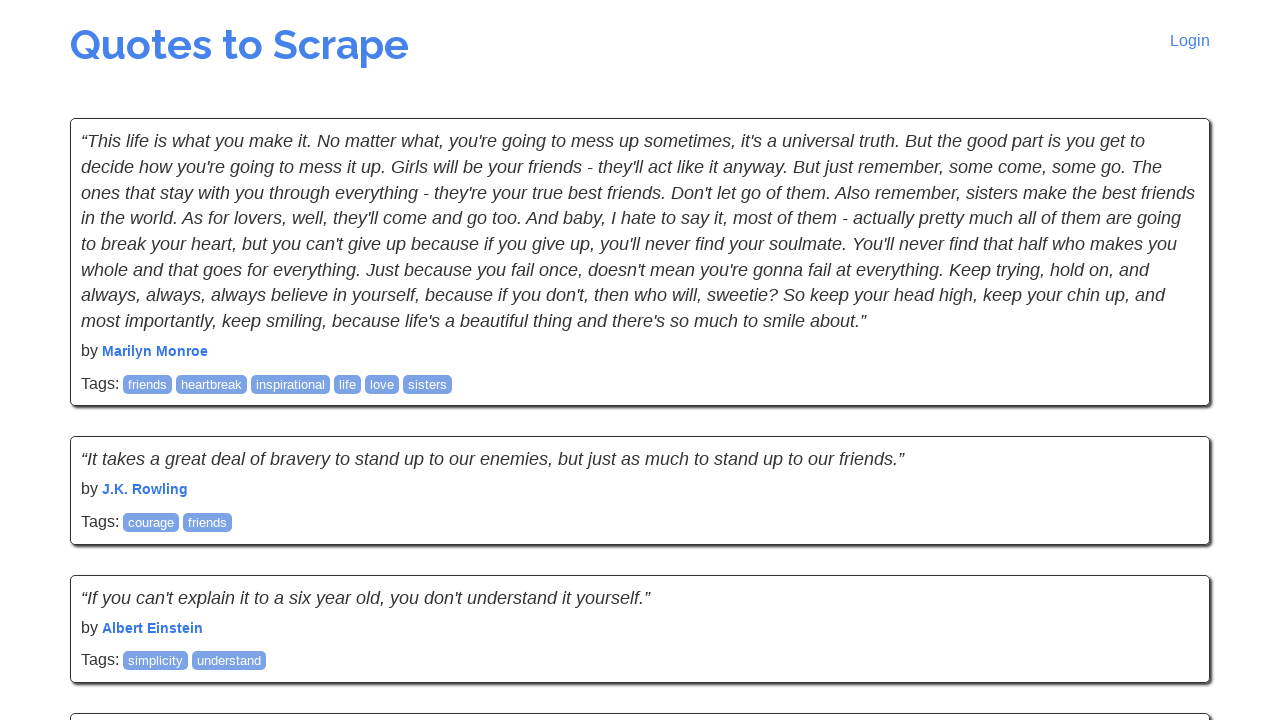

Navigated to page 3 of quotes website
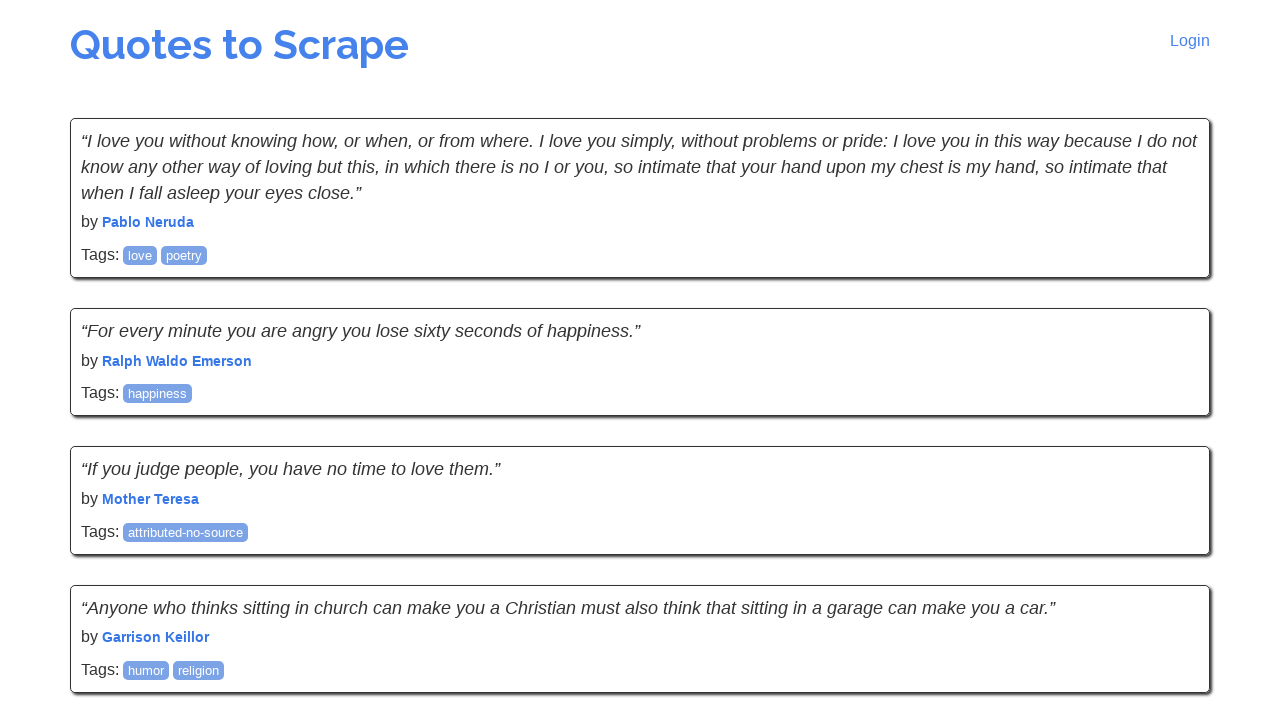

Waited for quote elements to load on page 3
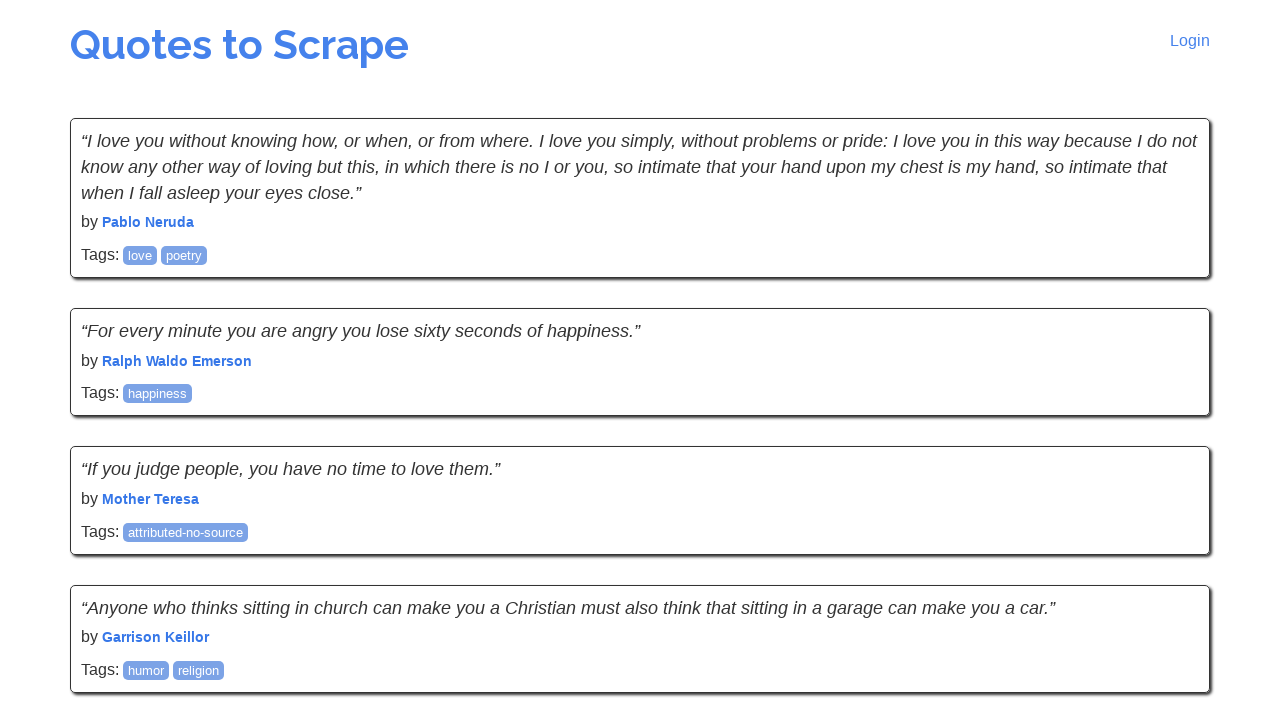

Verified quote text elements on page 3
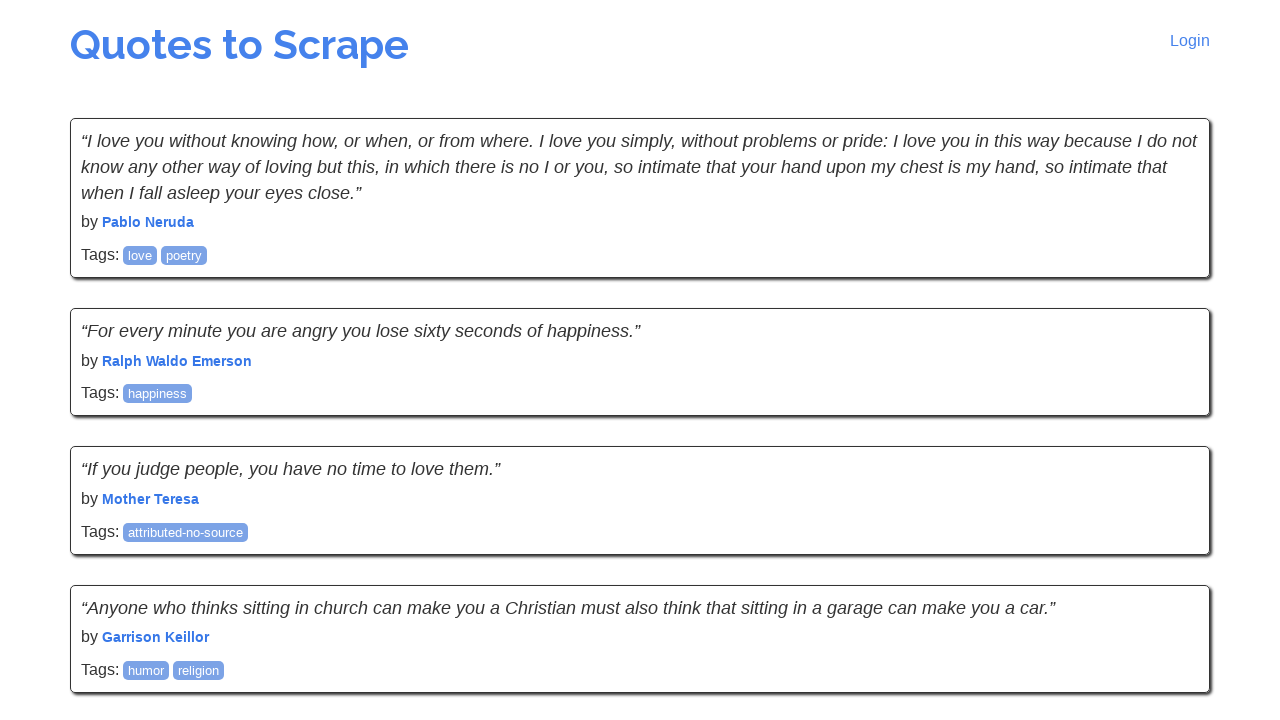

Verified quote author elements on page 3
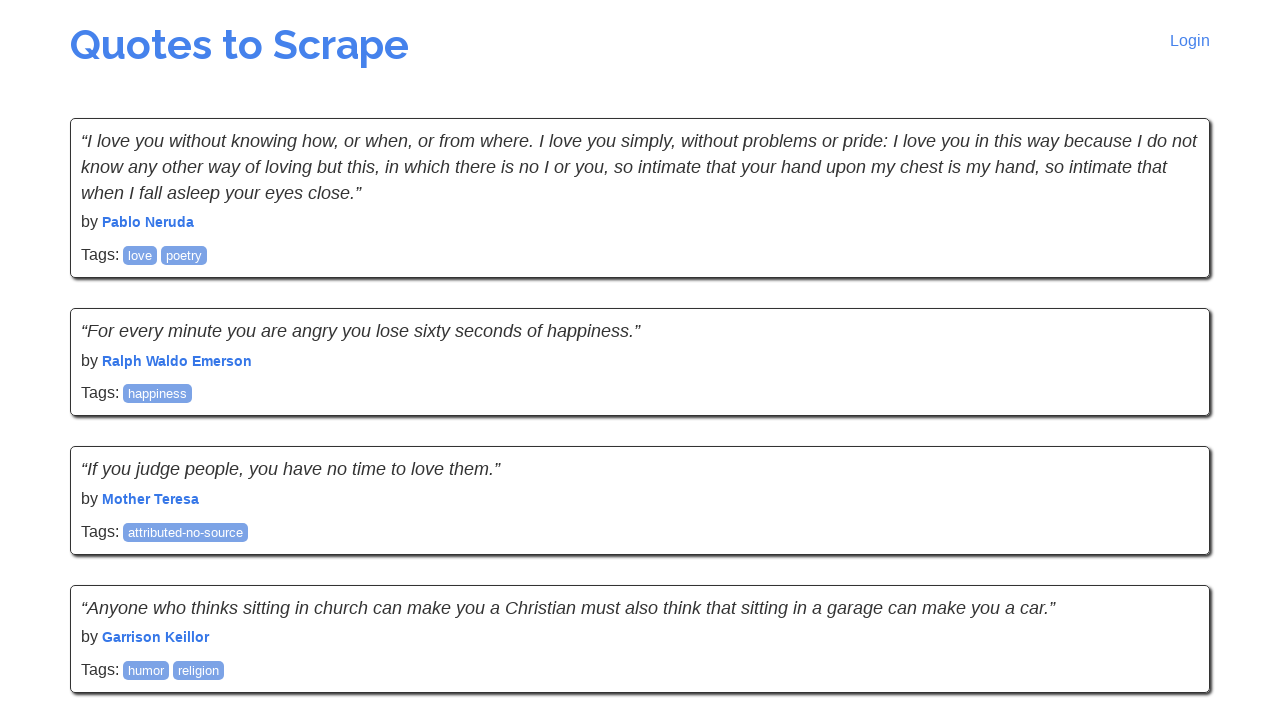

Navigated to page 4 of quotes website
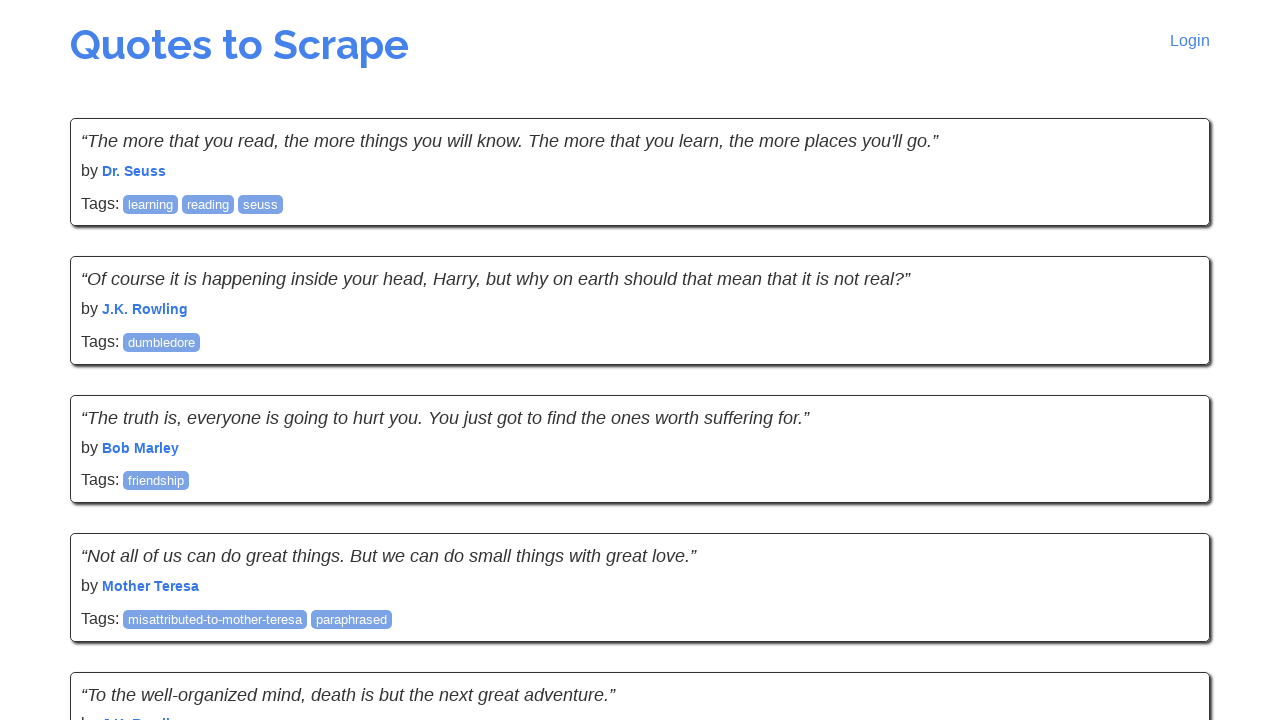

Waited for quote elements to load on page 4
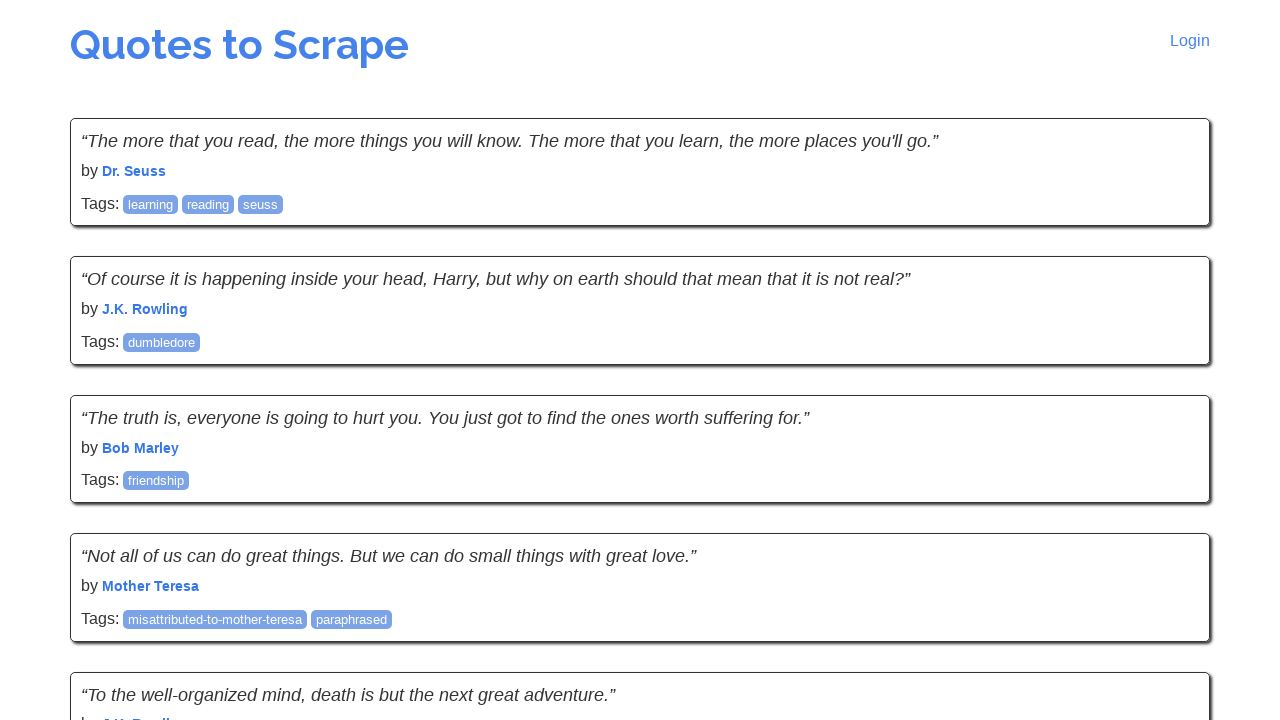

Verified quote text elements on page 4
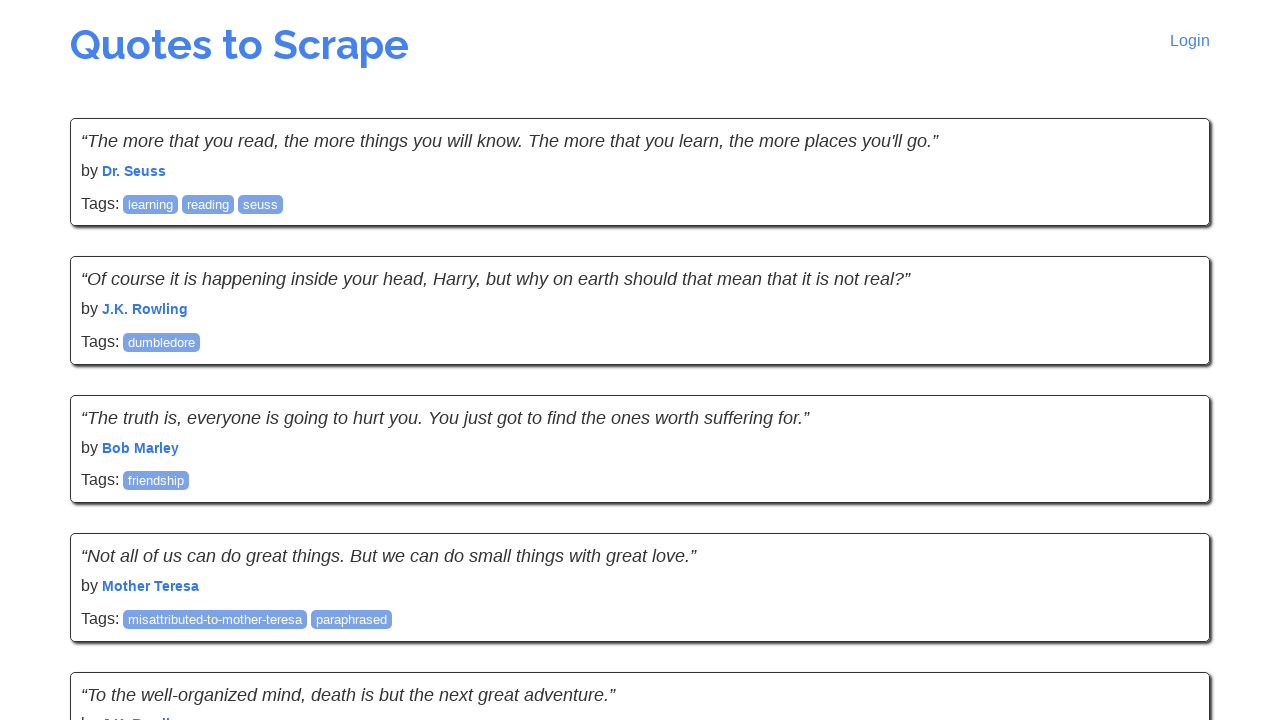

Verified quote author elements on page 4
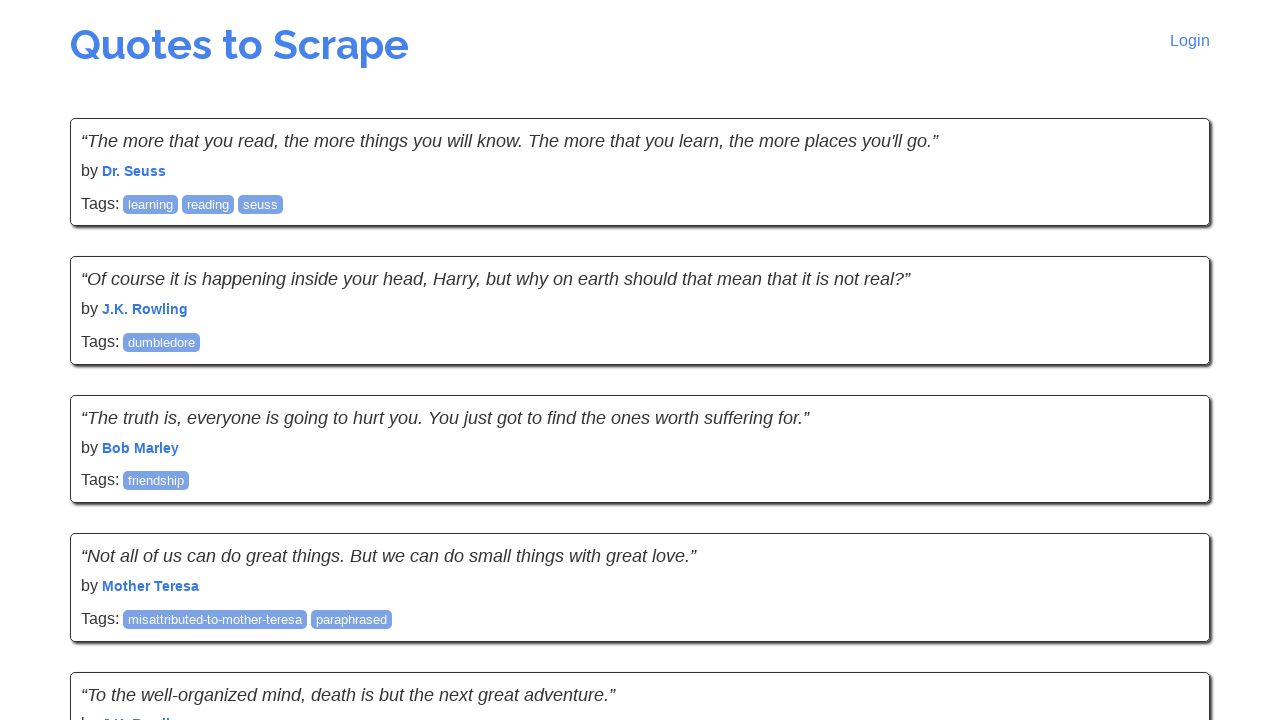

Navigated to page 5 of quotes website
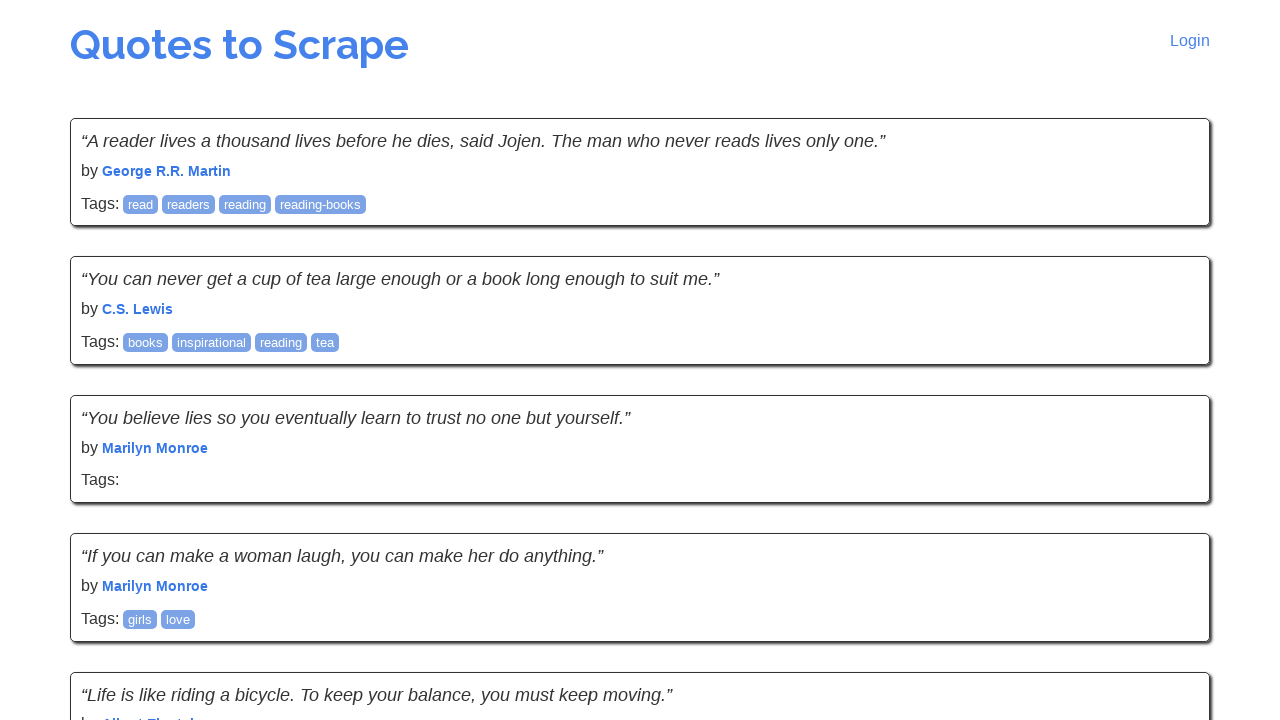

Waited for quote elements to load on page 5
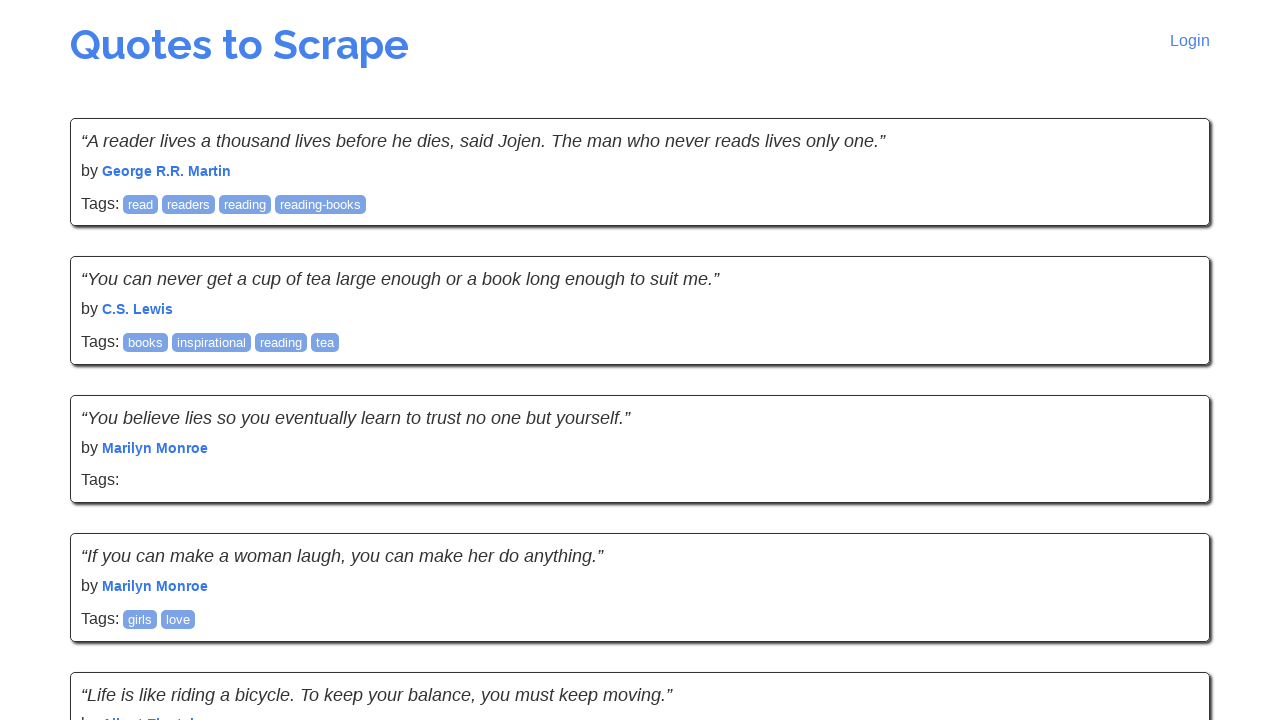

Verified quote text elements on page 5
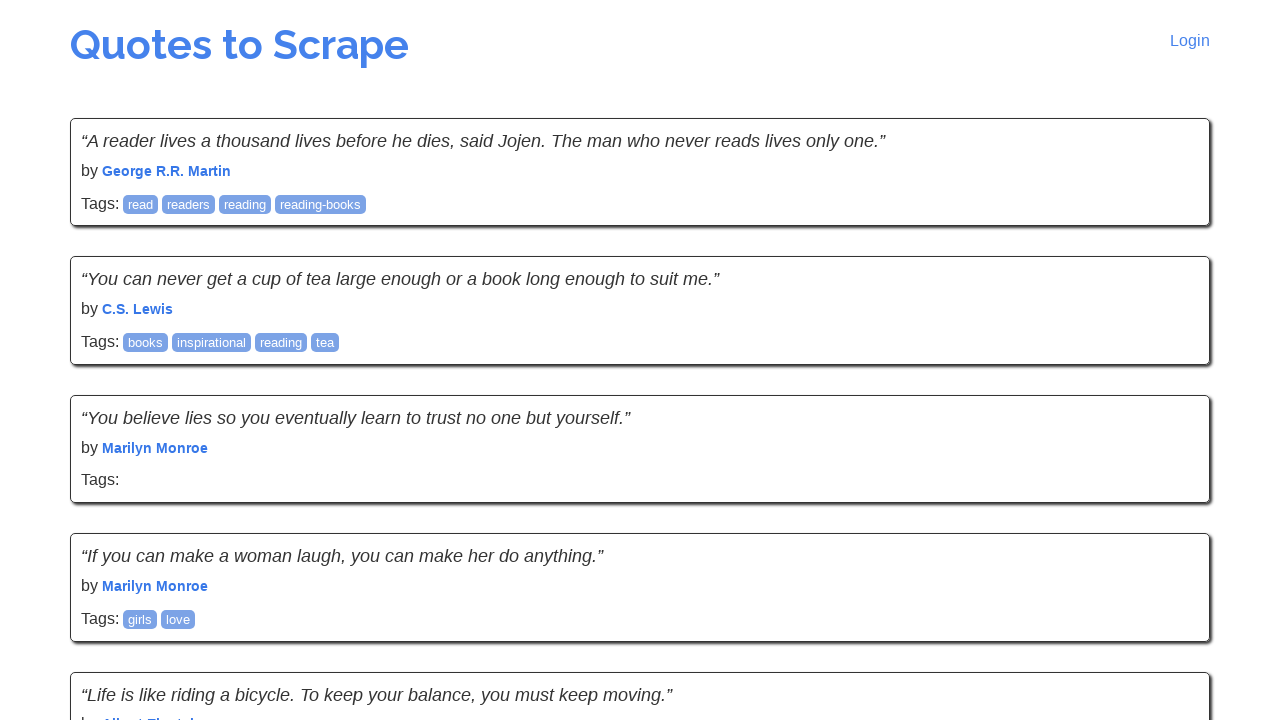

Verified quote author elements on page 5
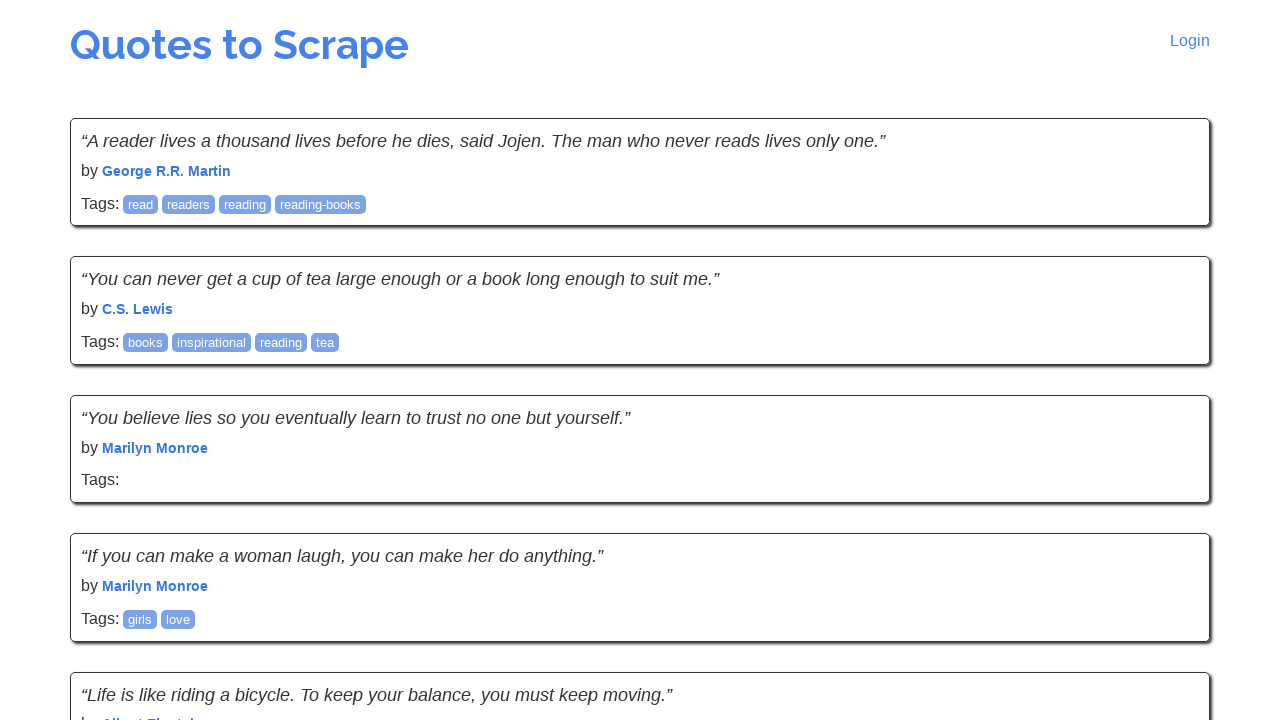

Navigated to page 6 of quotes website
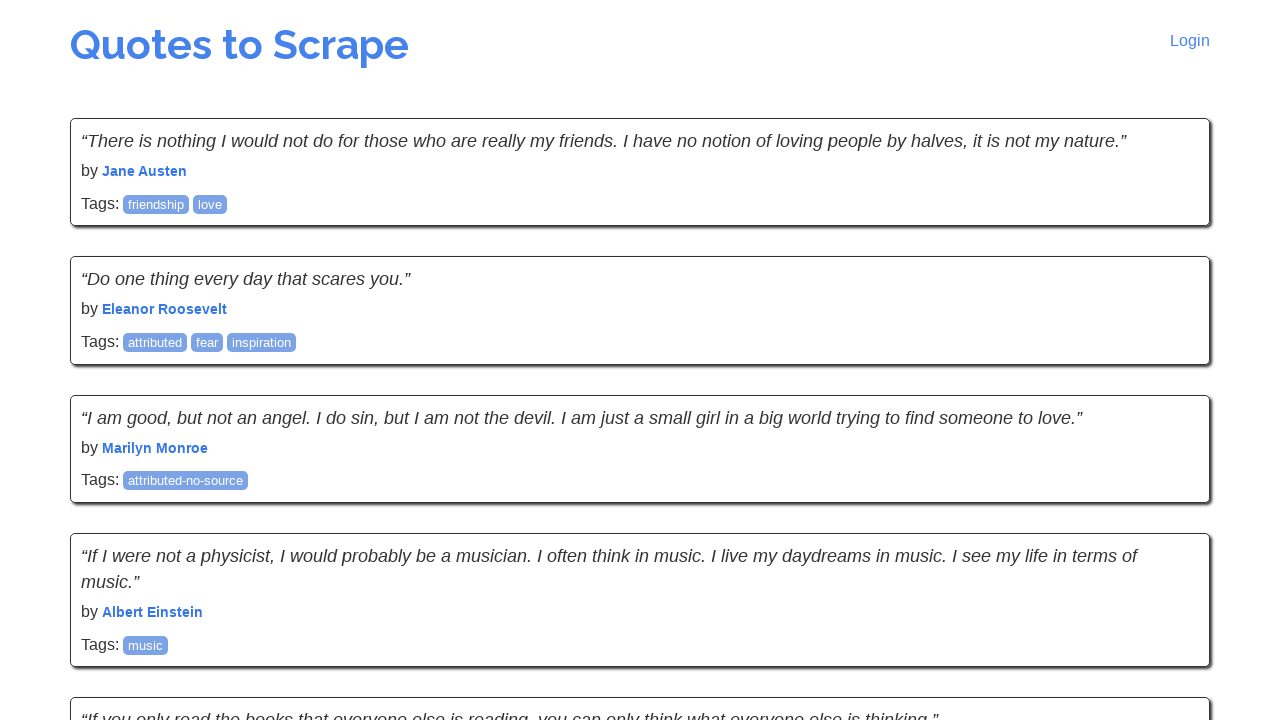

Waited for quote elements to load on page 6
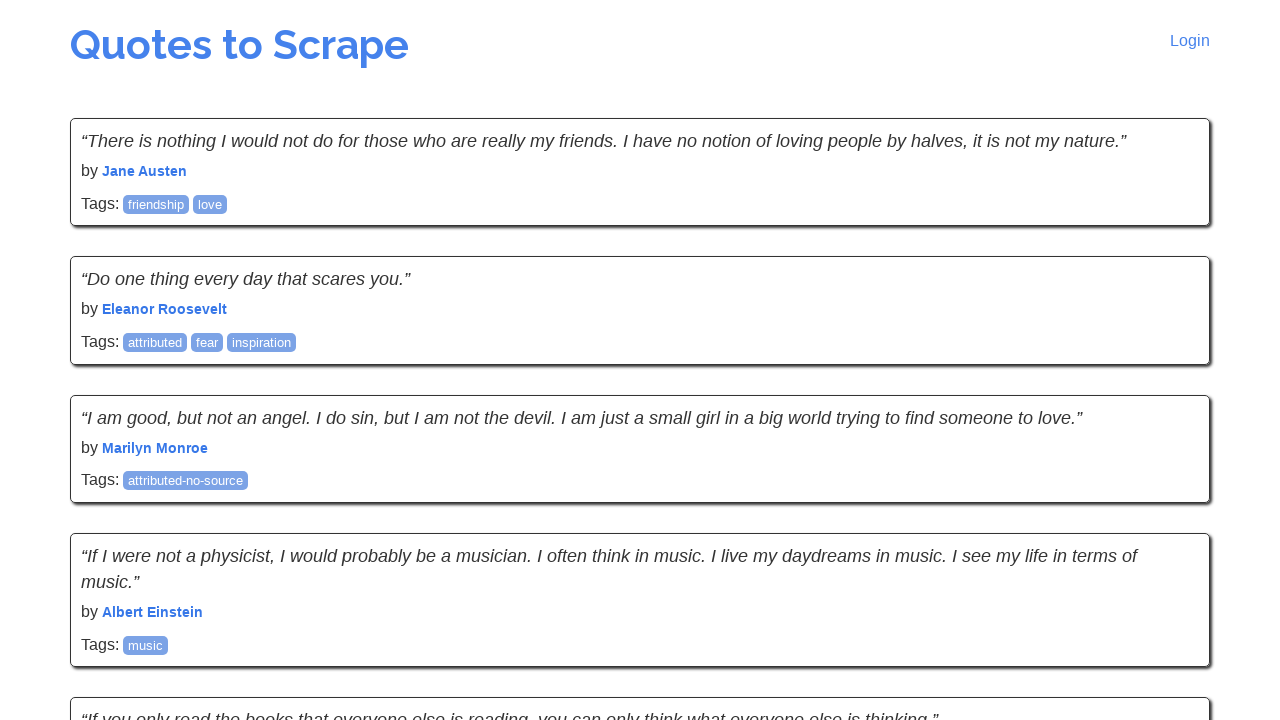

Verified quote text elements on page 6
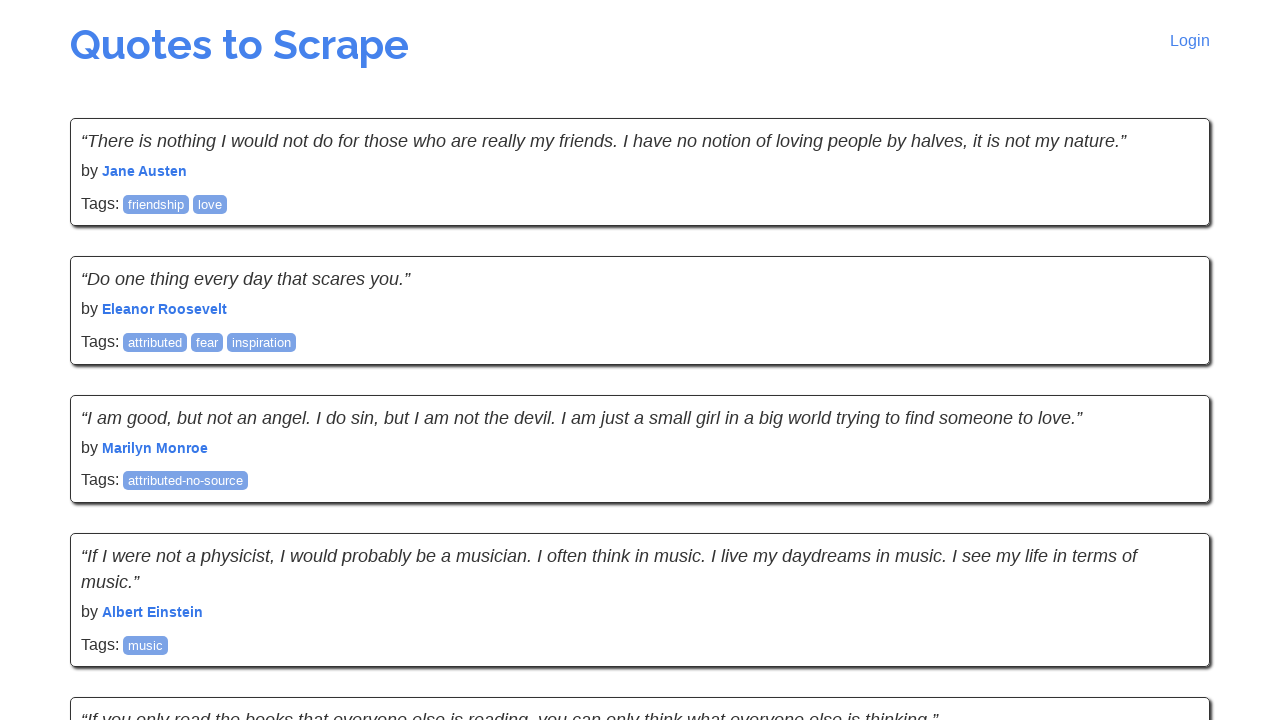

Verified quote author elements on page 6
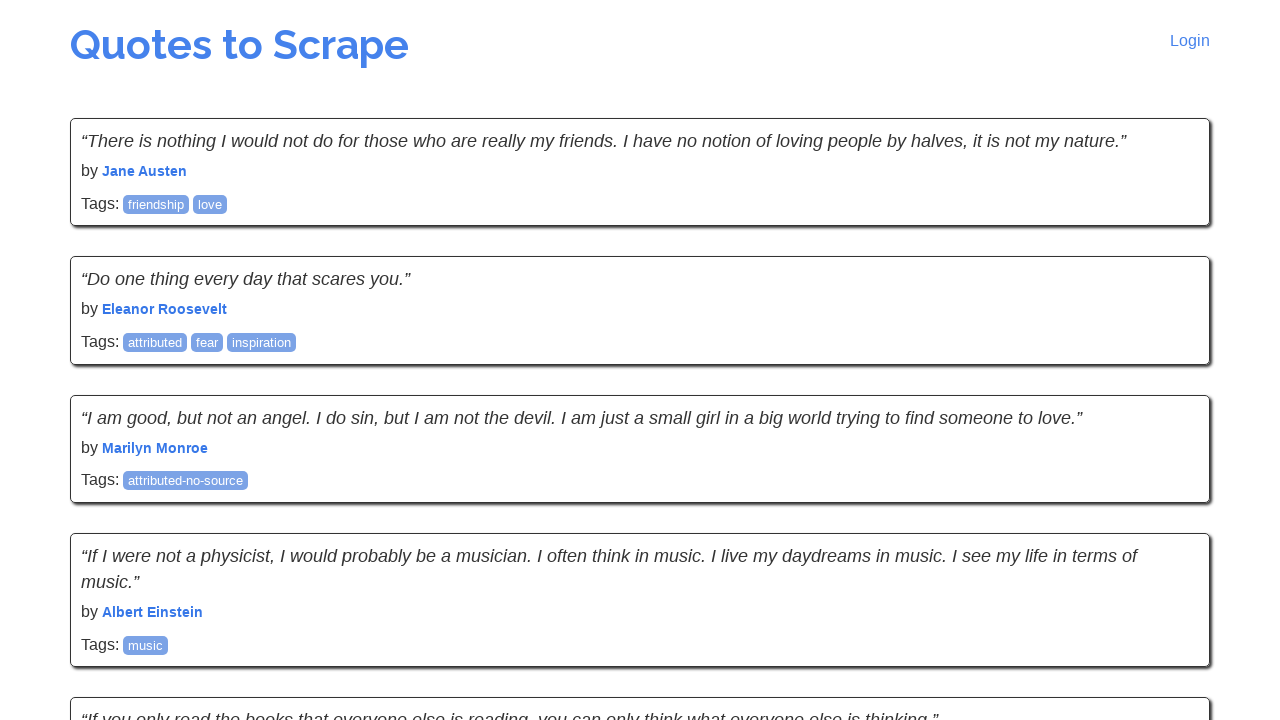

Navigated to page 7 of quotes website
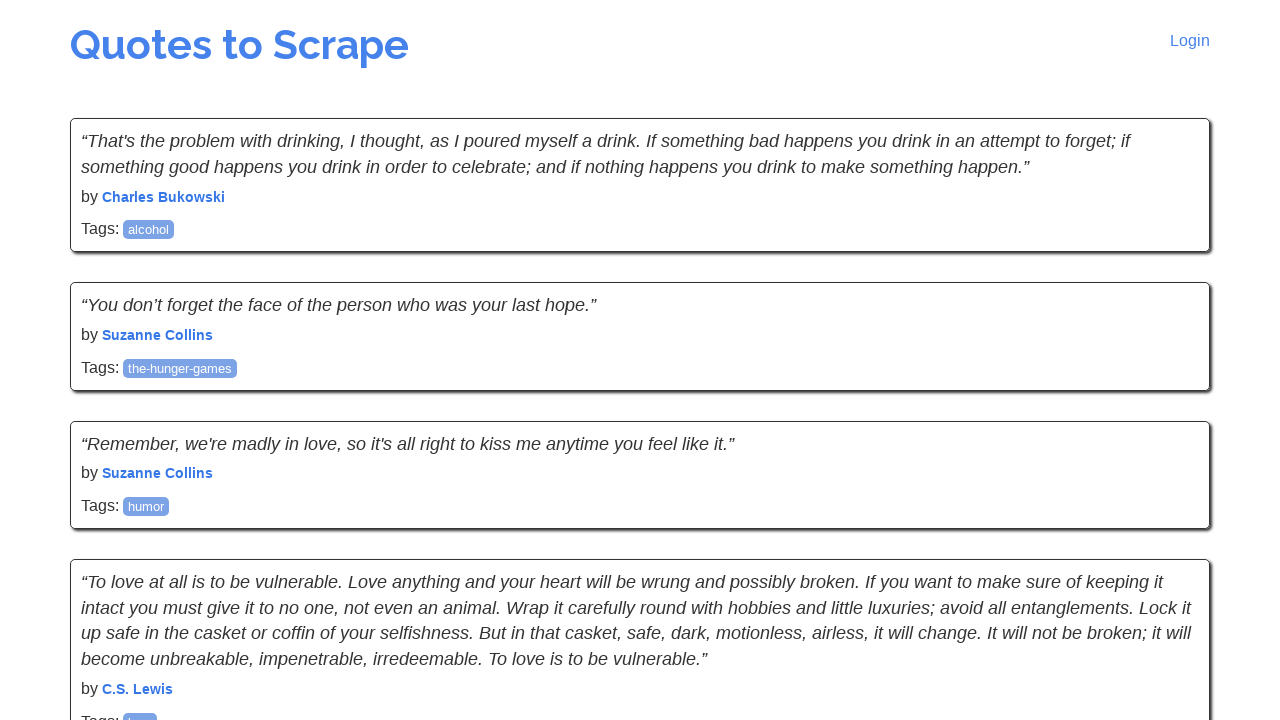

Waited for quote elements to load on page 7
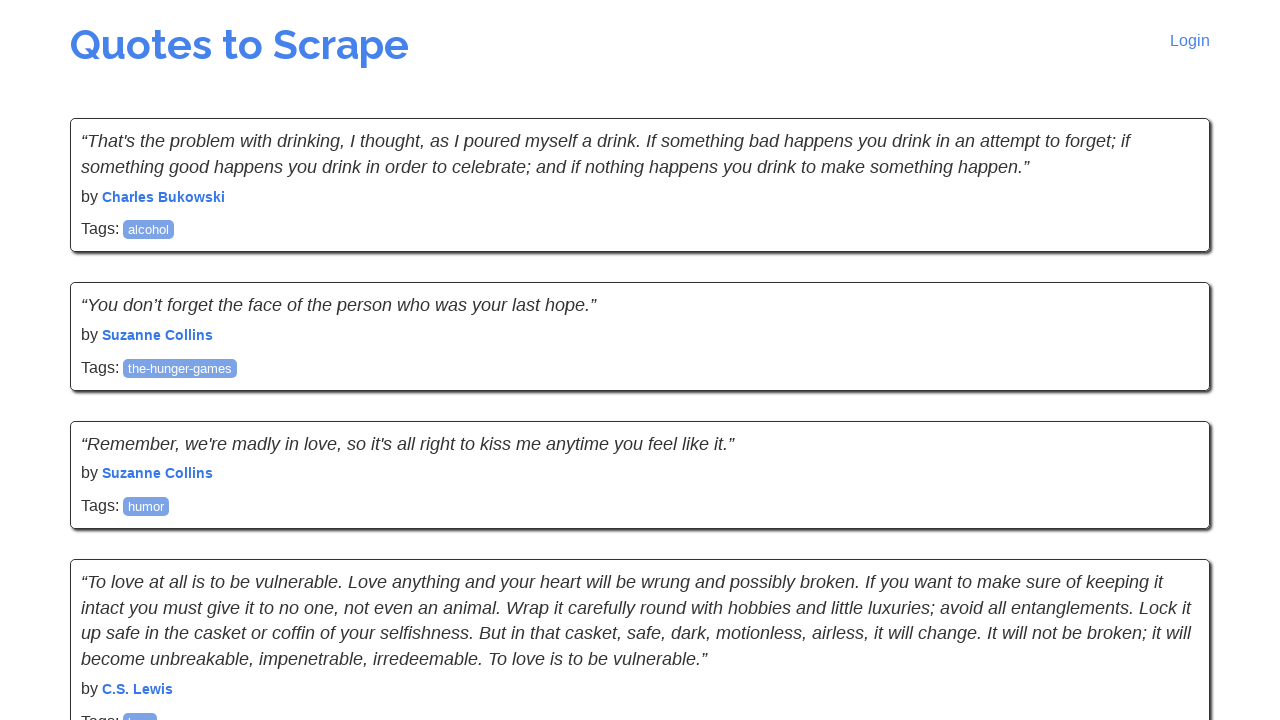

Verified quote text elements on page 7
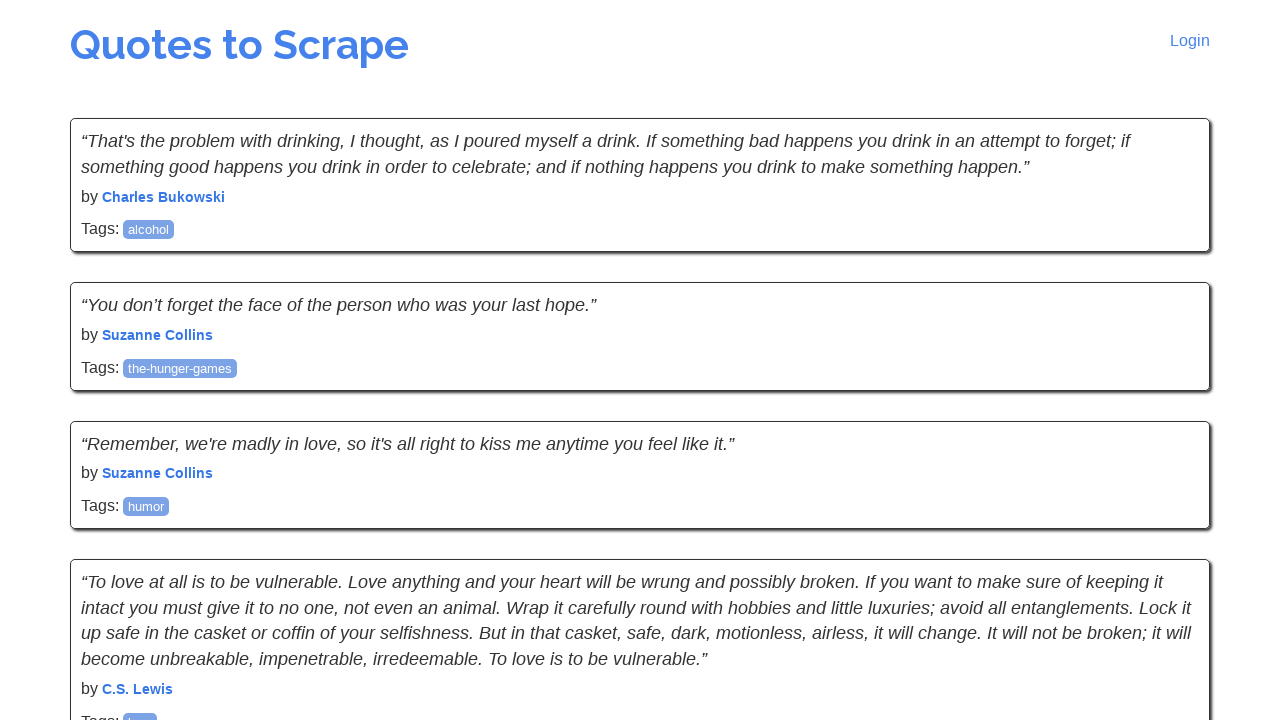

Verified quote author elements on page 7
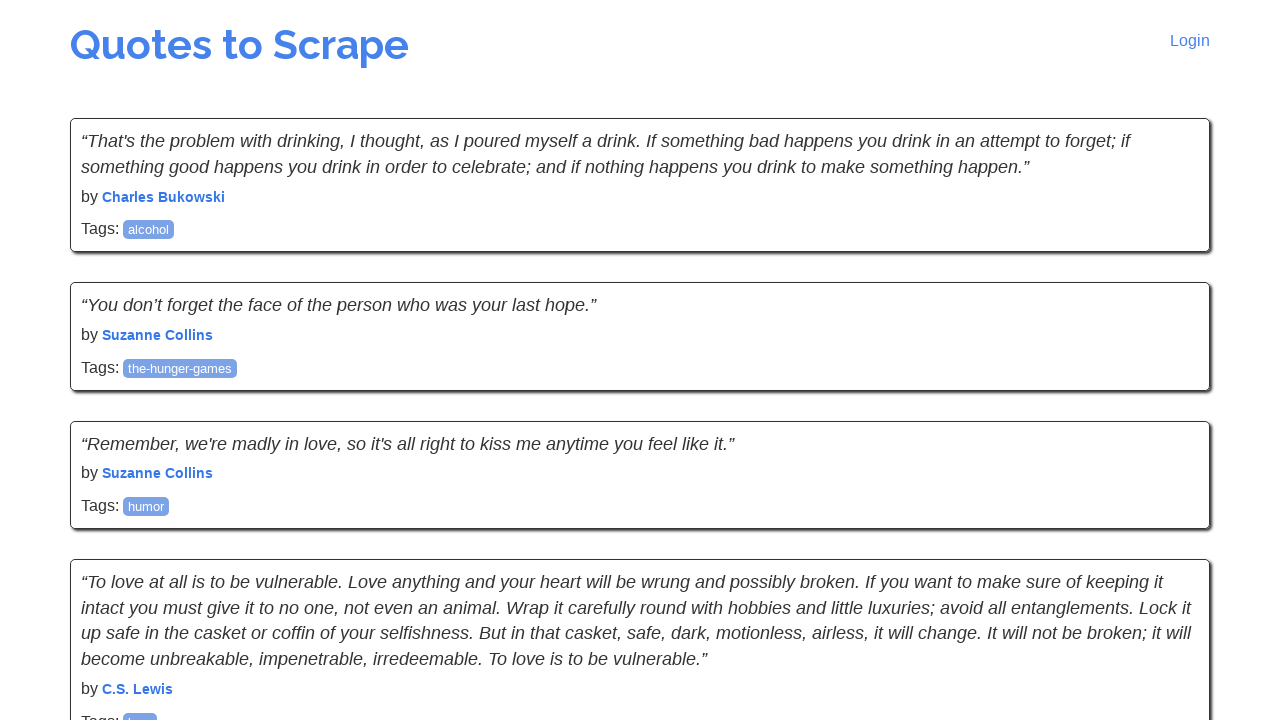

Navigated to page 8 of quotes website
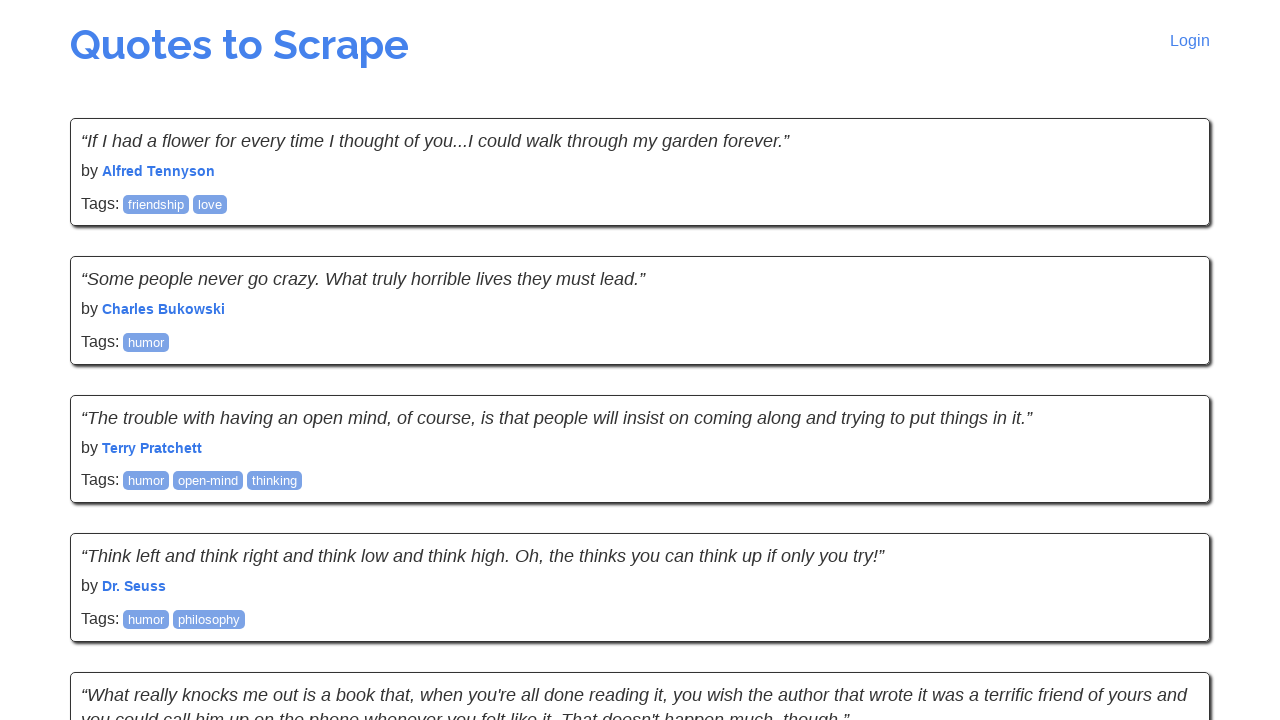

Waited for quote elements to load on page 8
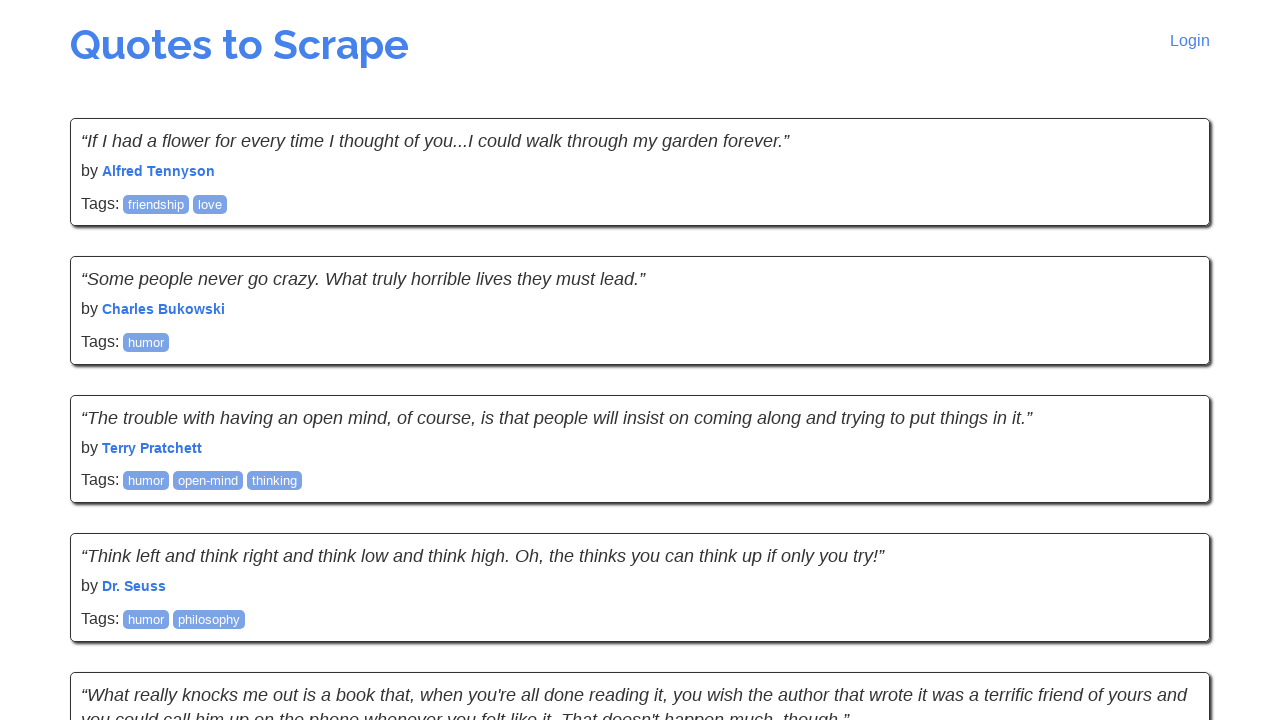

Verified quote text elements on page 8
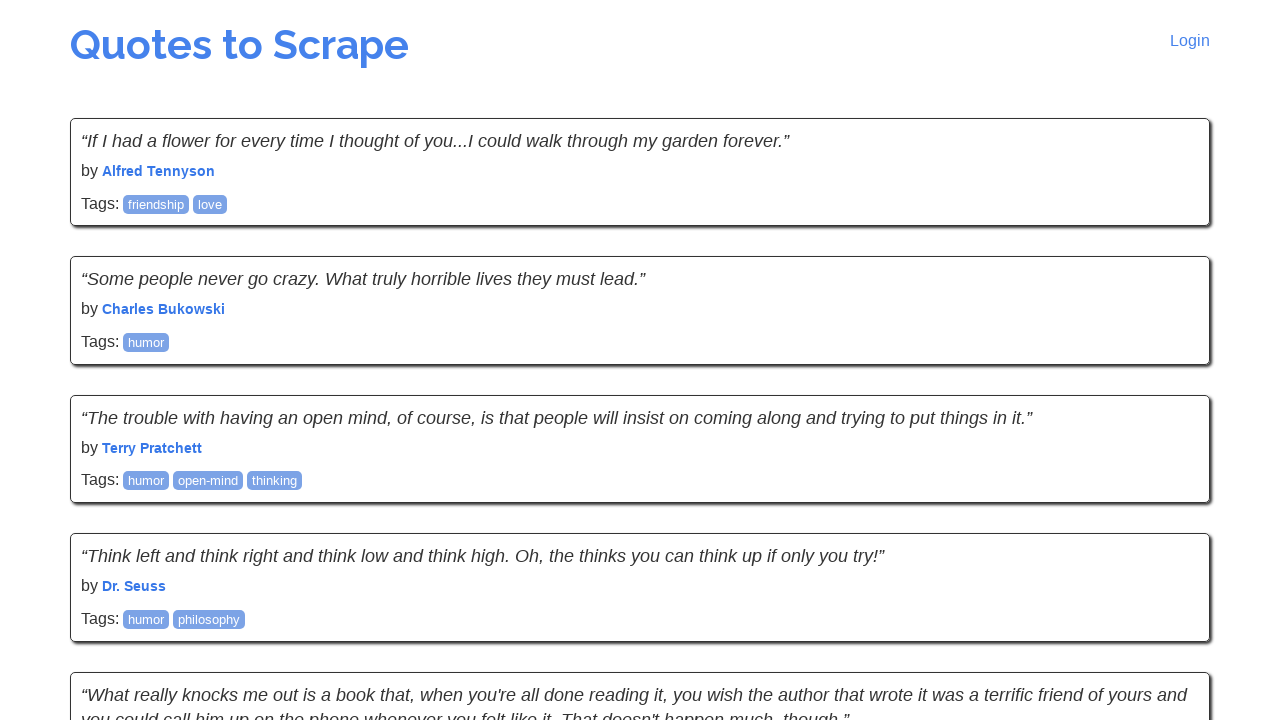

Verified quote author elements on page 8
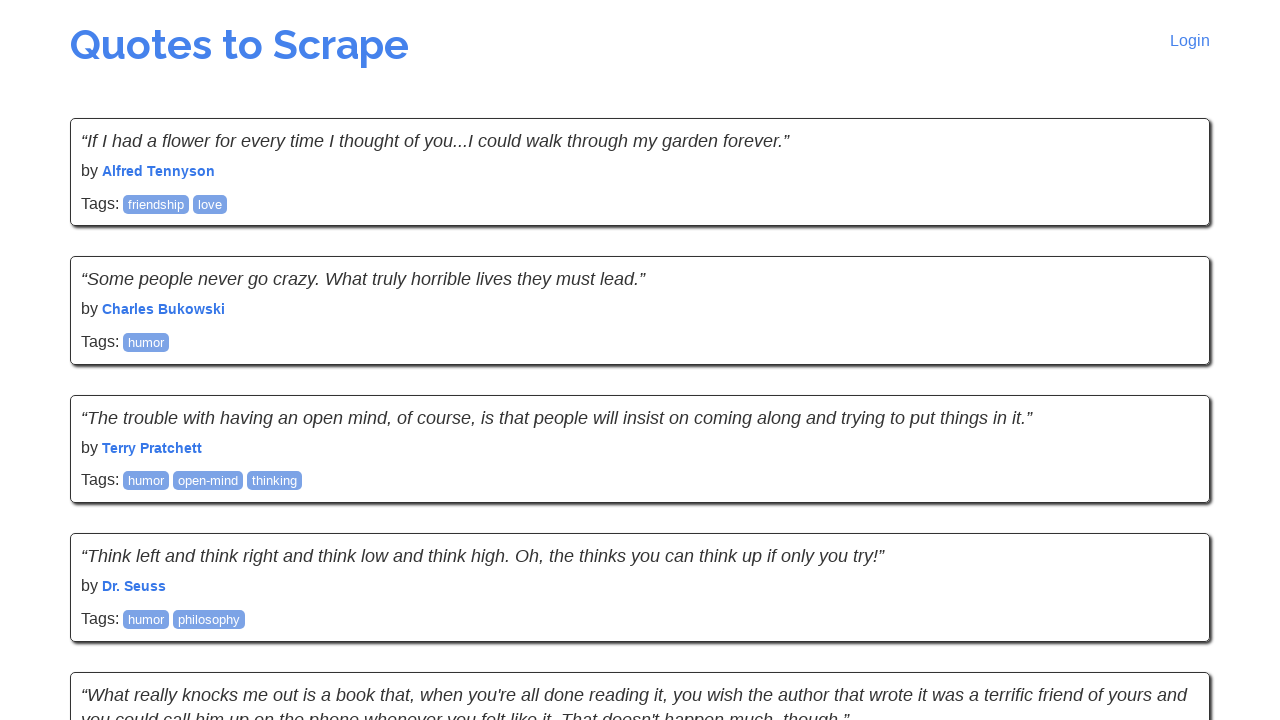

Navigated to page 9 of quotes website
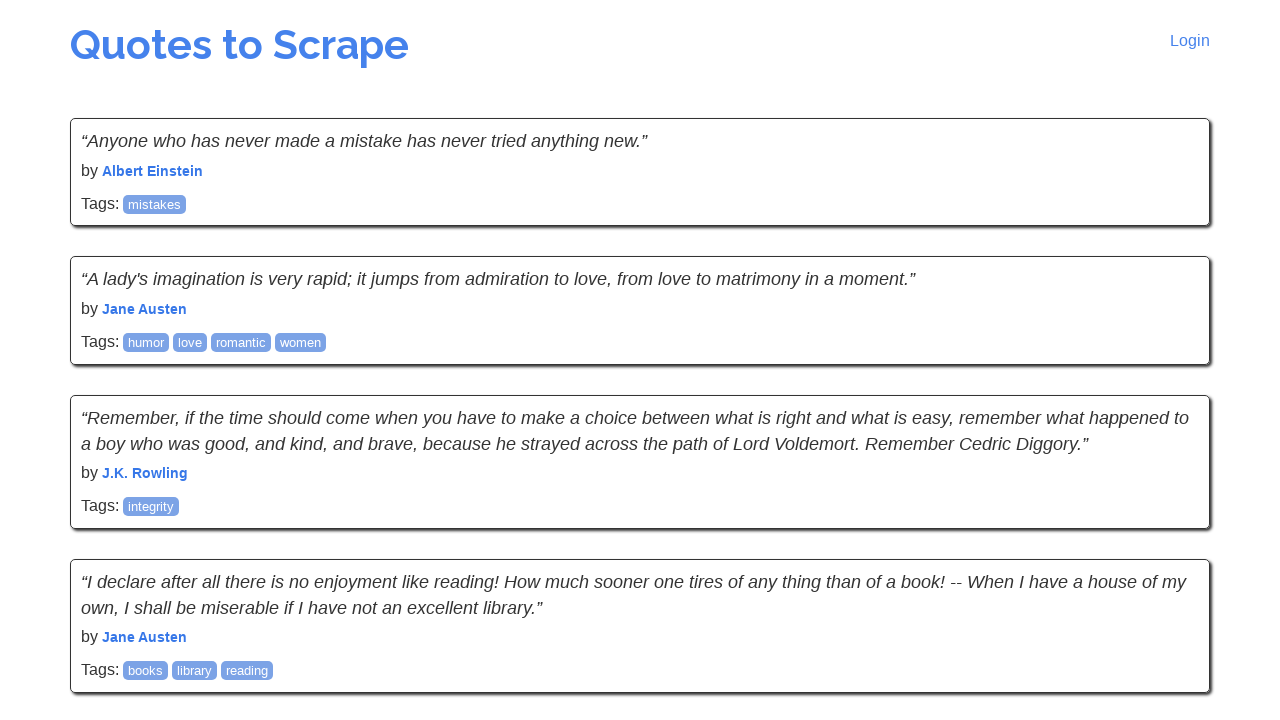

Waited for quote elements to load on page 9
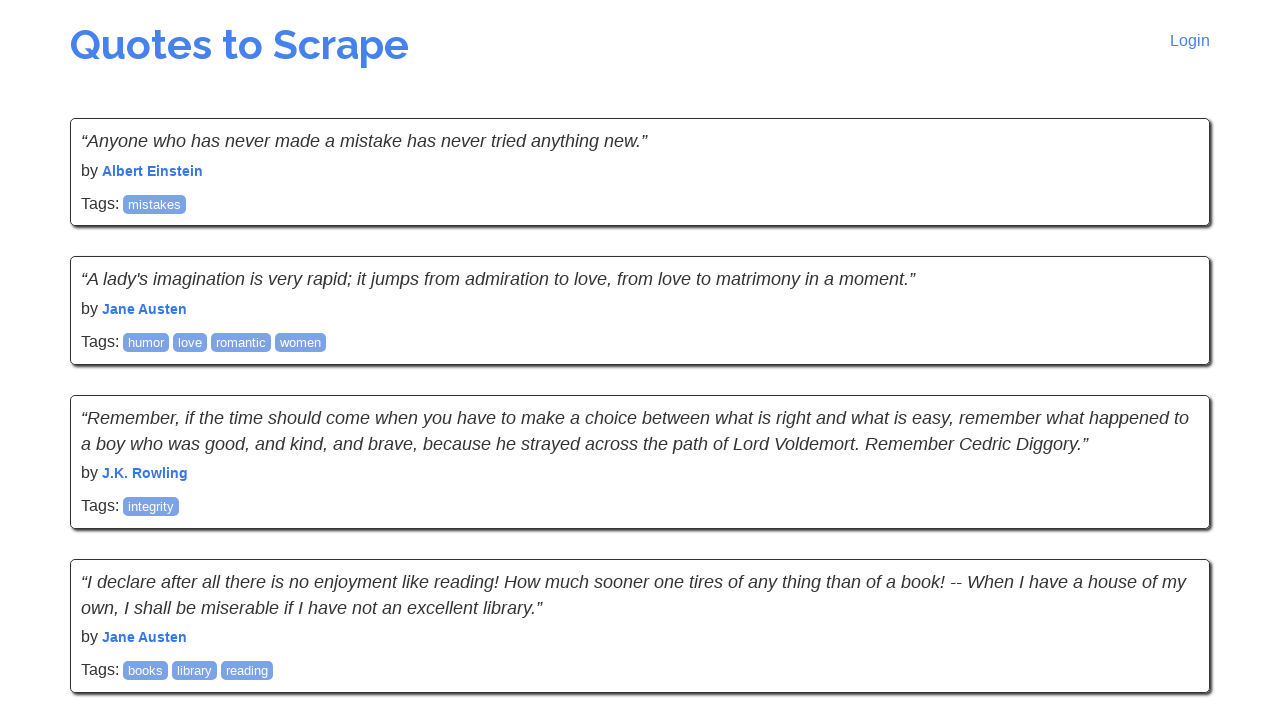

Verified quote text elements on page 9
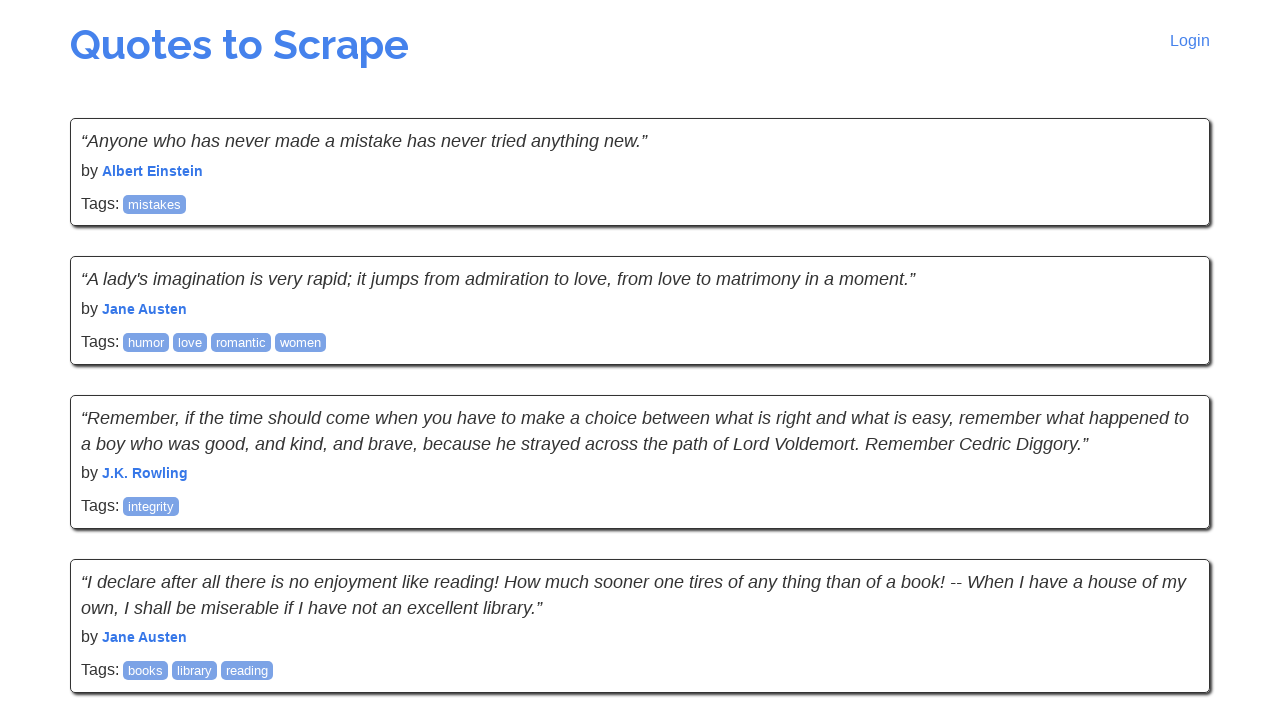

Verified quote author elements on page 9
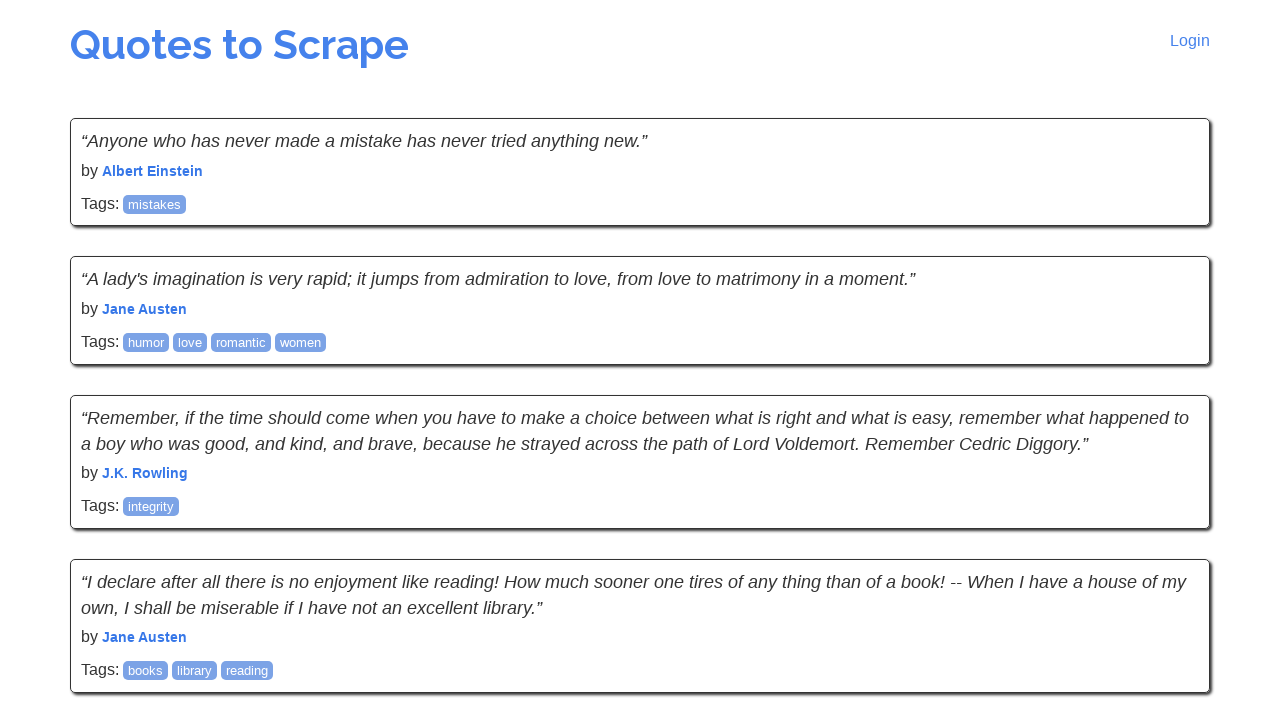

Navigated to page 10 of quotes website
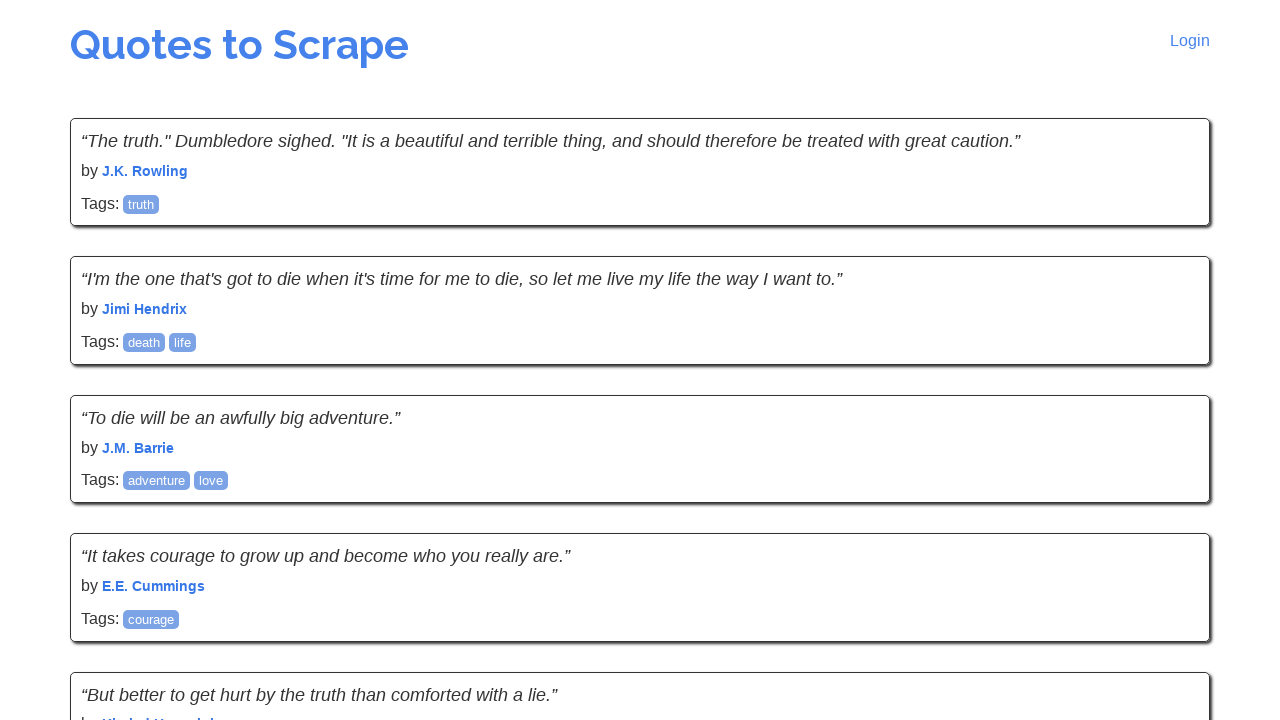

Waited for quote elements to load on page 10
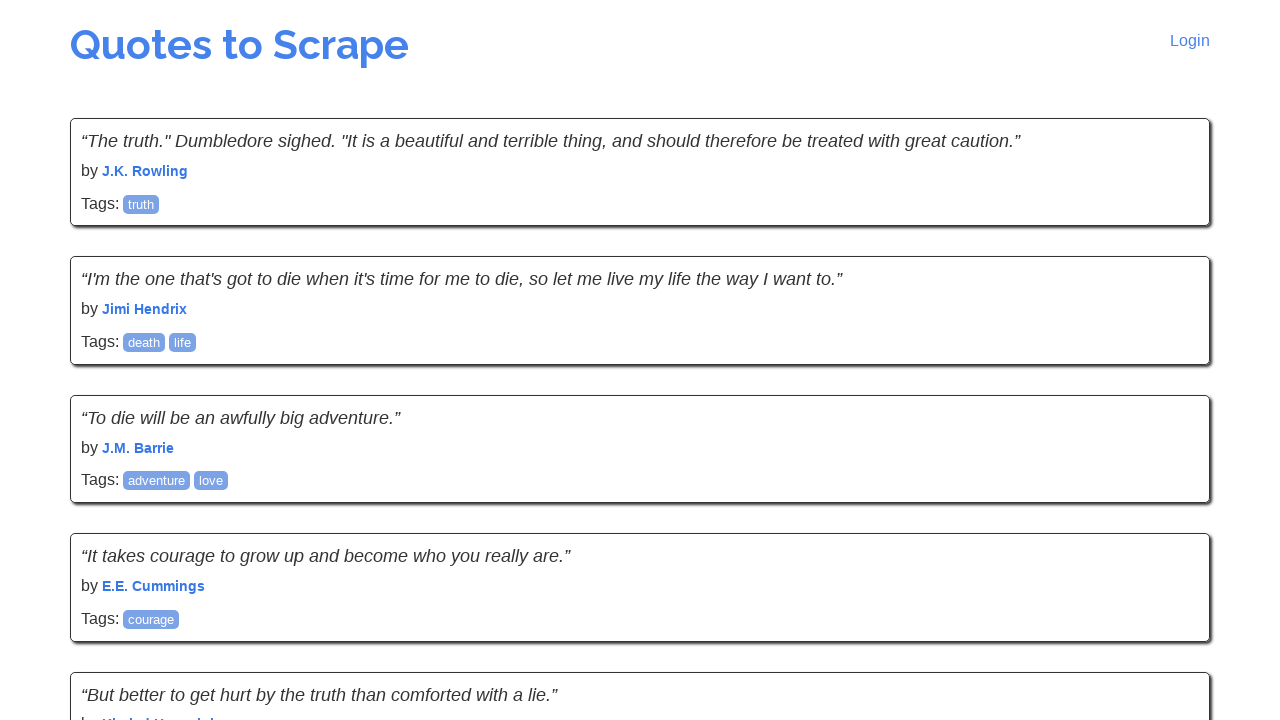

Verified quote text elements on page 10
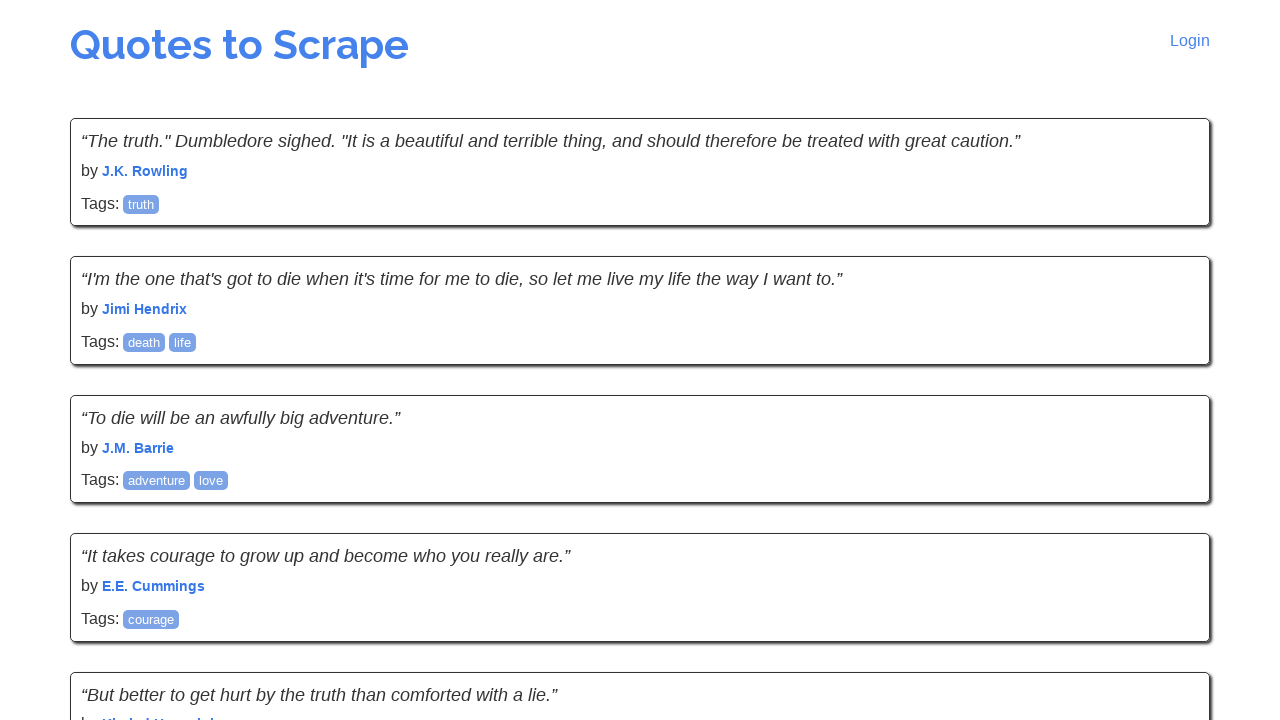

Verified quote author elements on page 10
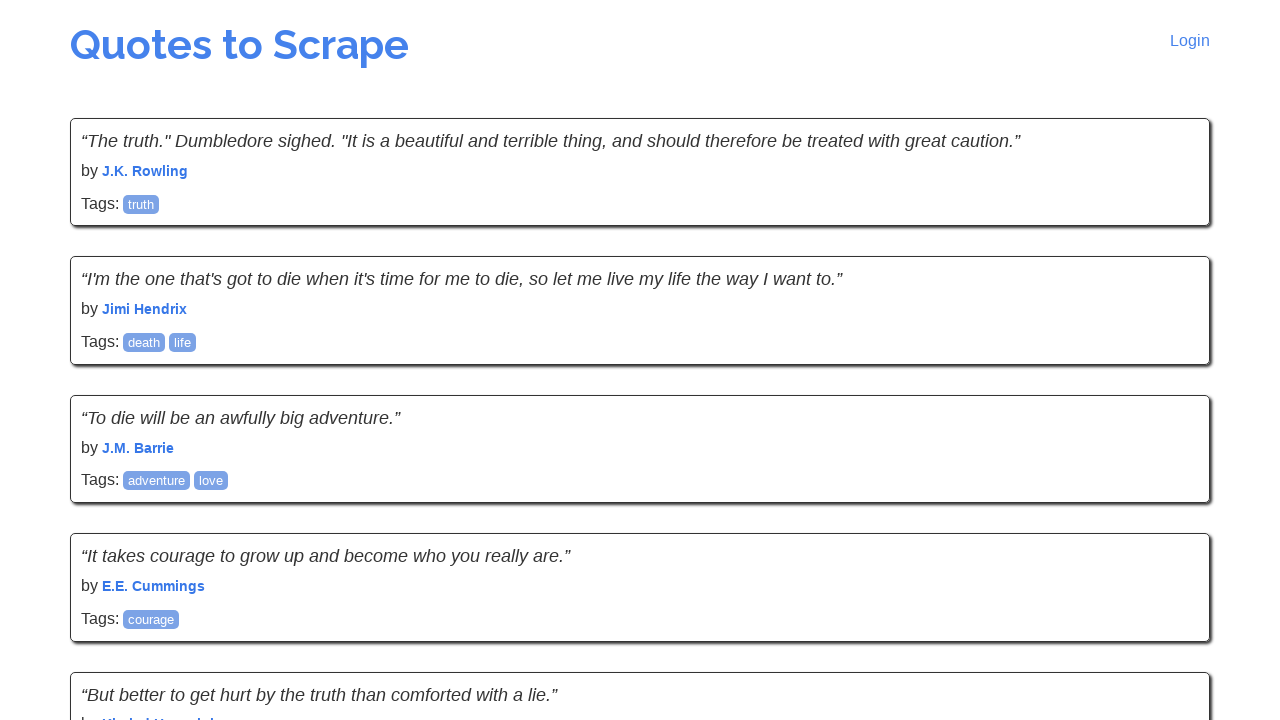

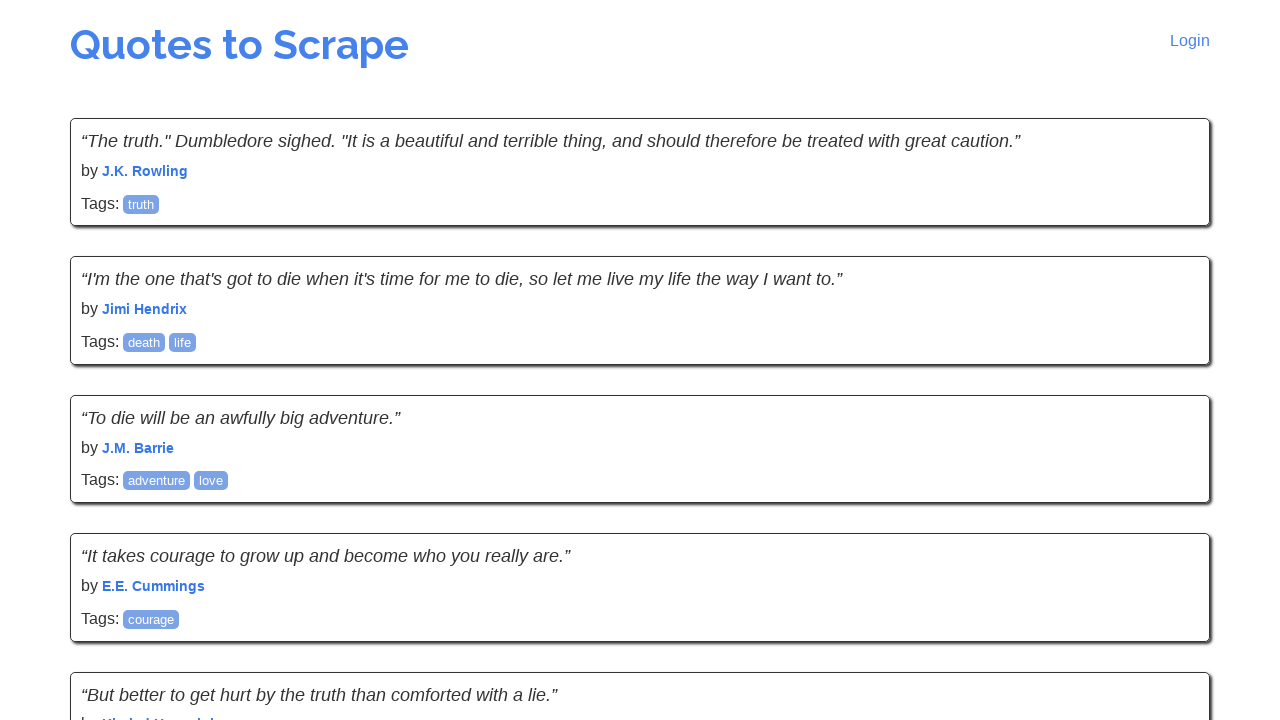